Tests horizontal slider by continuously adjusting it until the displayed value reaches 5

Starting URL: https://the-internet.herokuapp.com/horizontal_slider

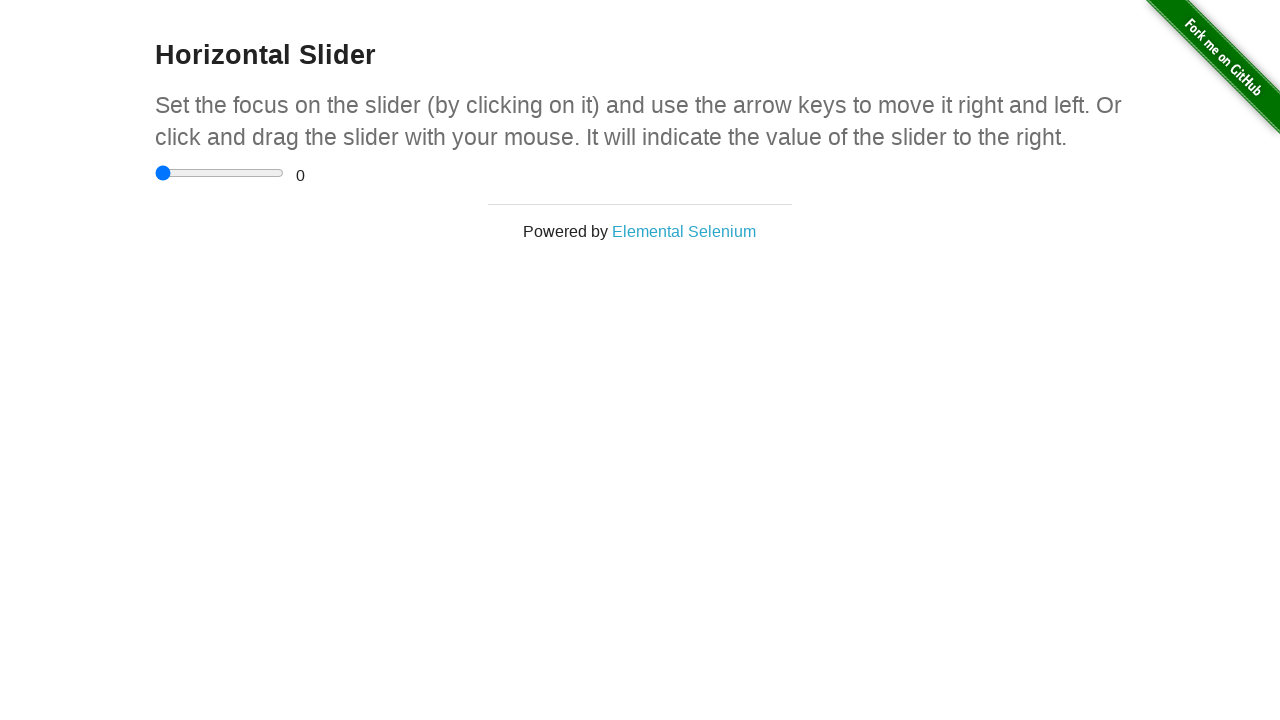

Navigated to horizontal slider page
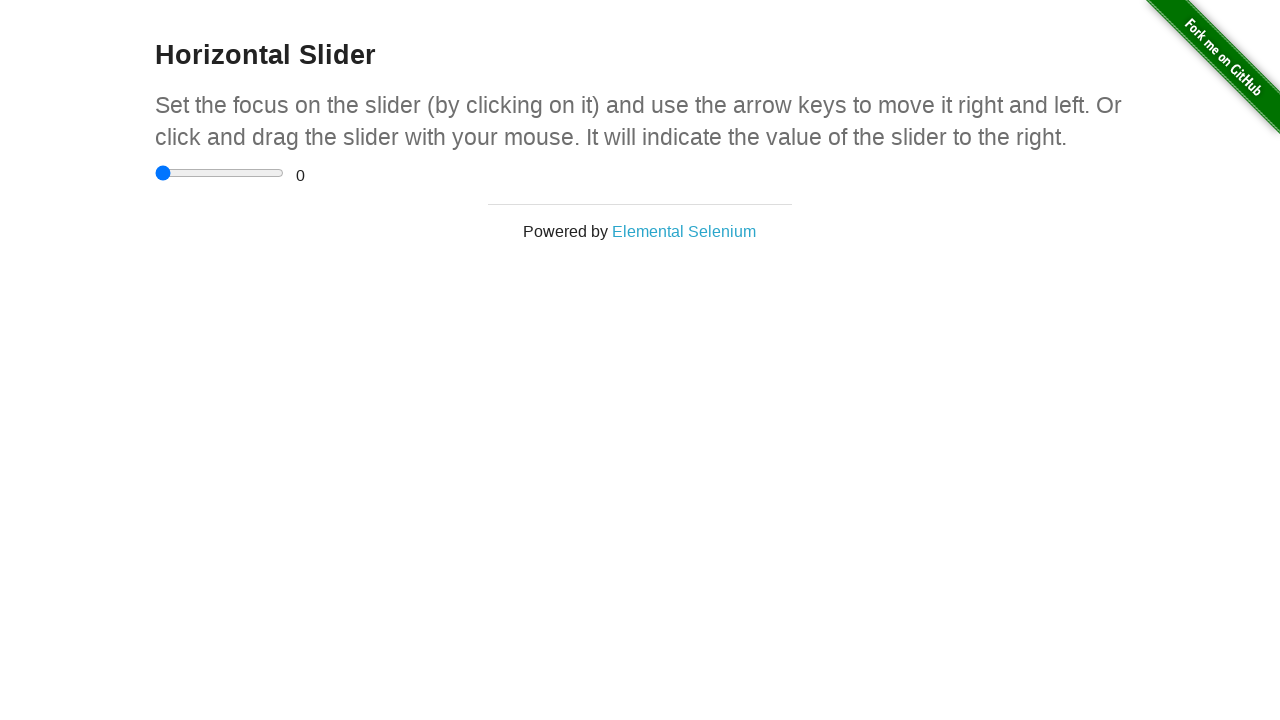

Located slider and value display elements
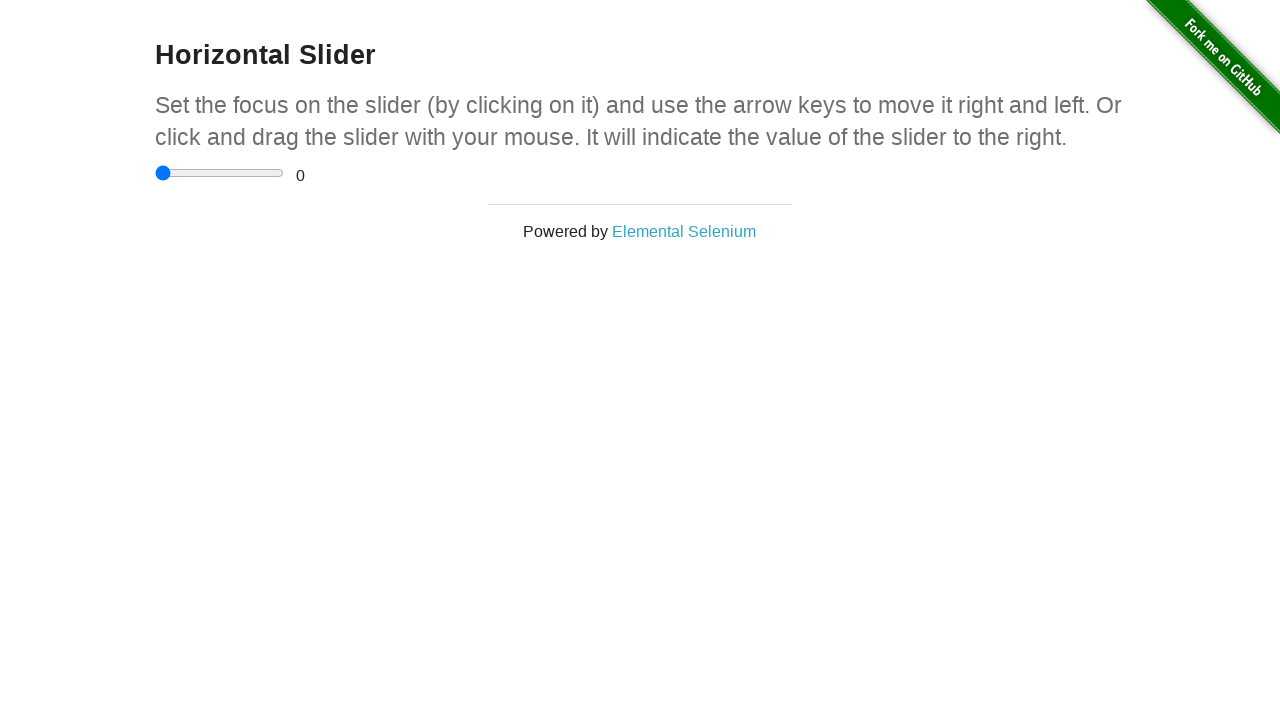

Moved mouse to slider position (x_offset: -55) at (220, 173)
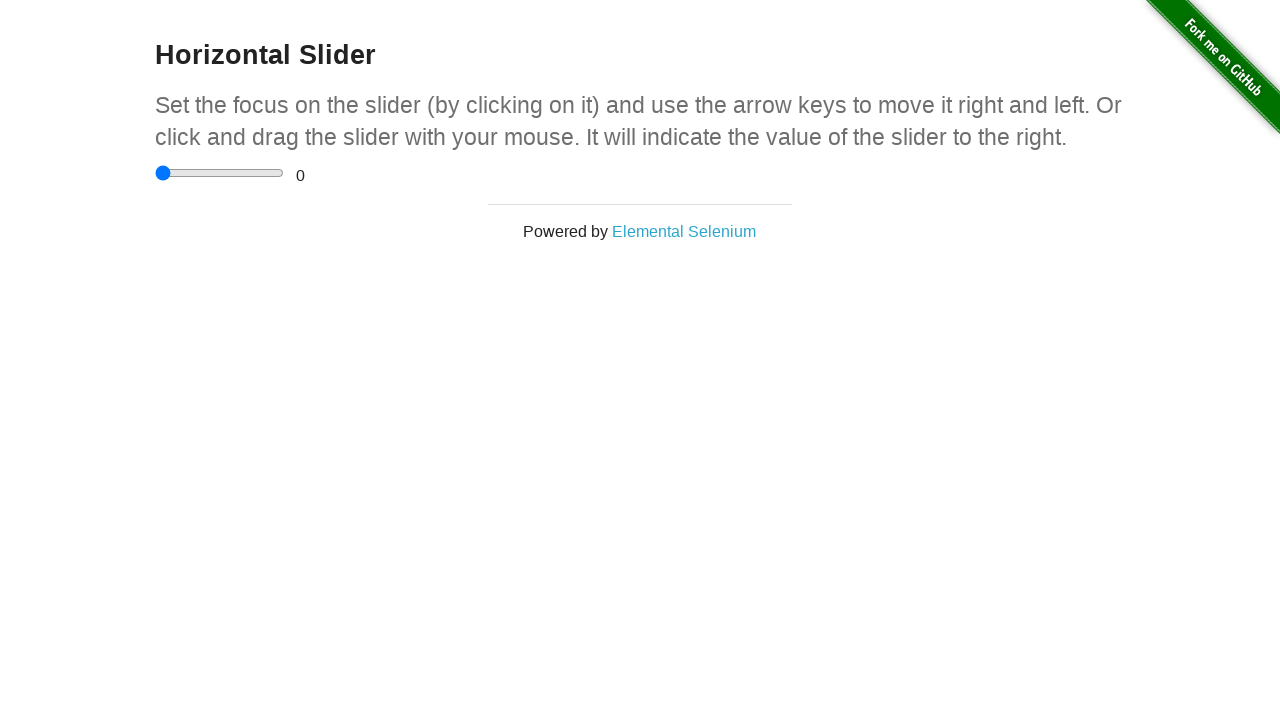

Pressed mouse button down on slider at (220, 173)
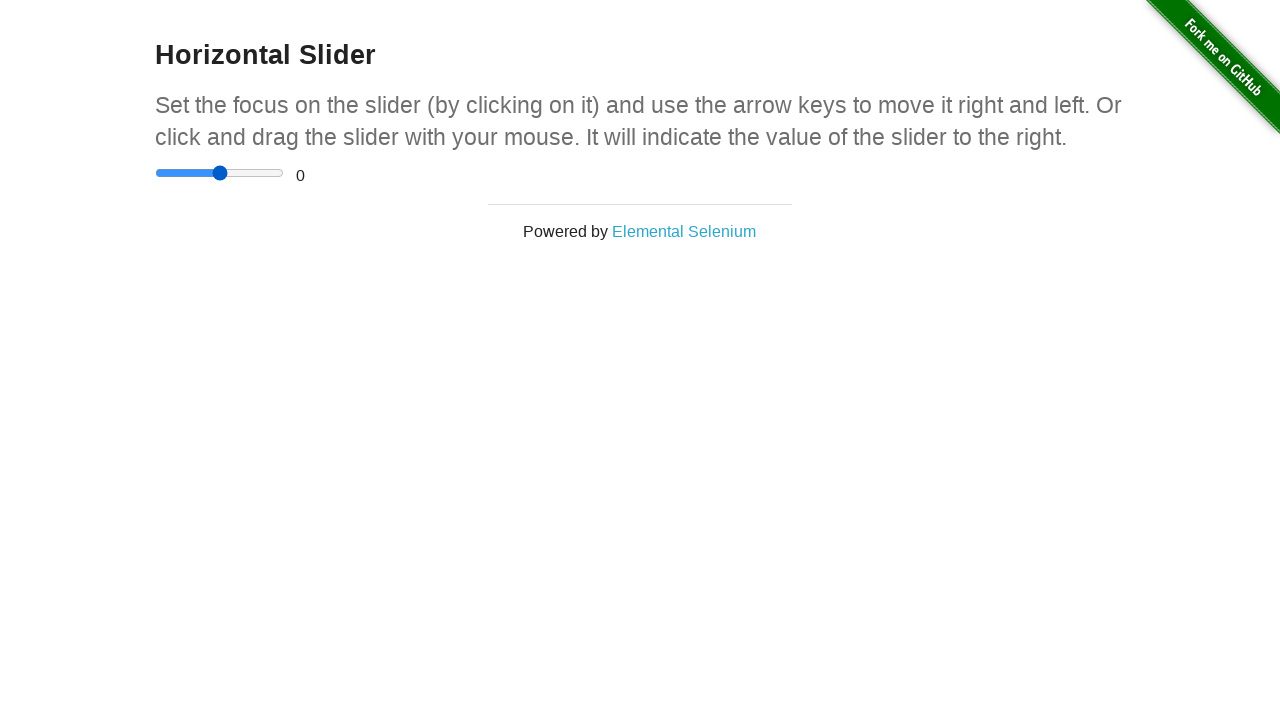

Dragged slider by x_offset: -55 at (164, 173)
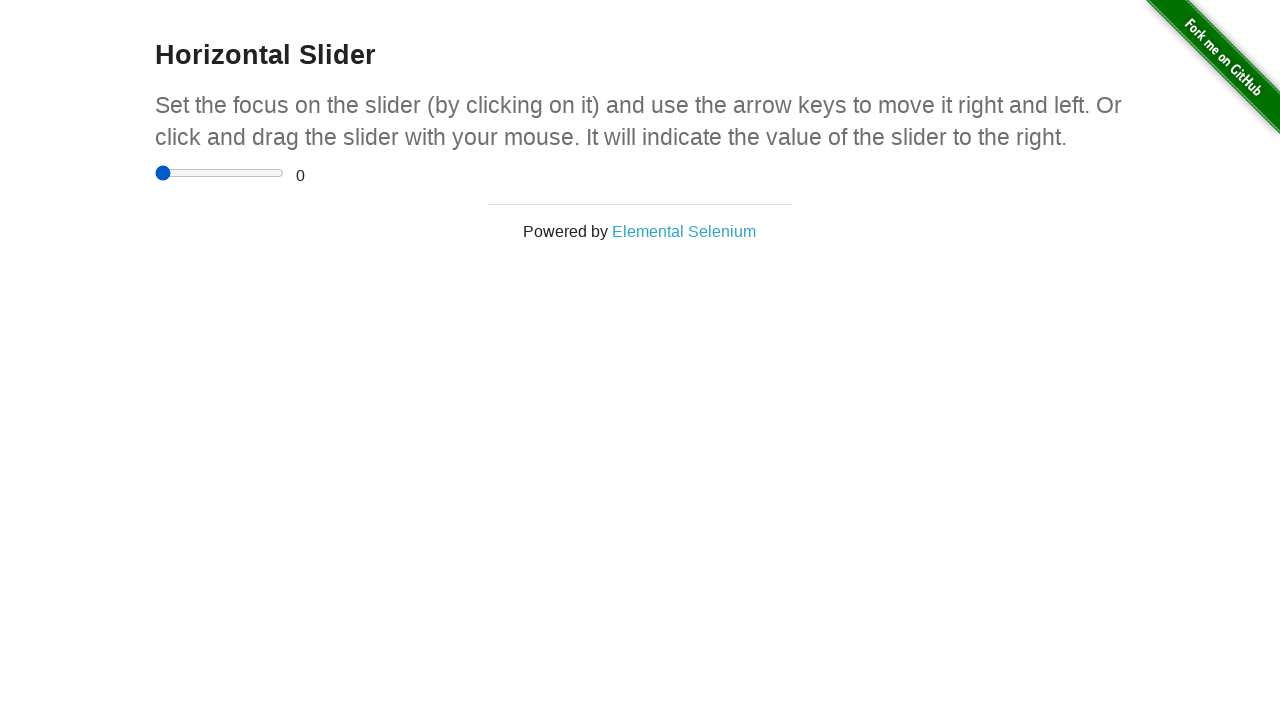

Released mouse button at (164, 173)
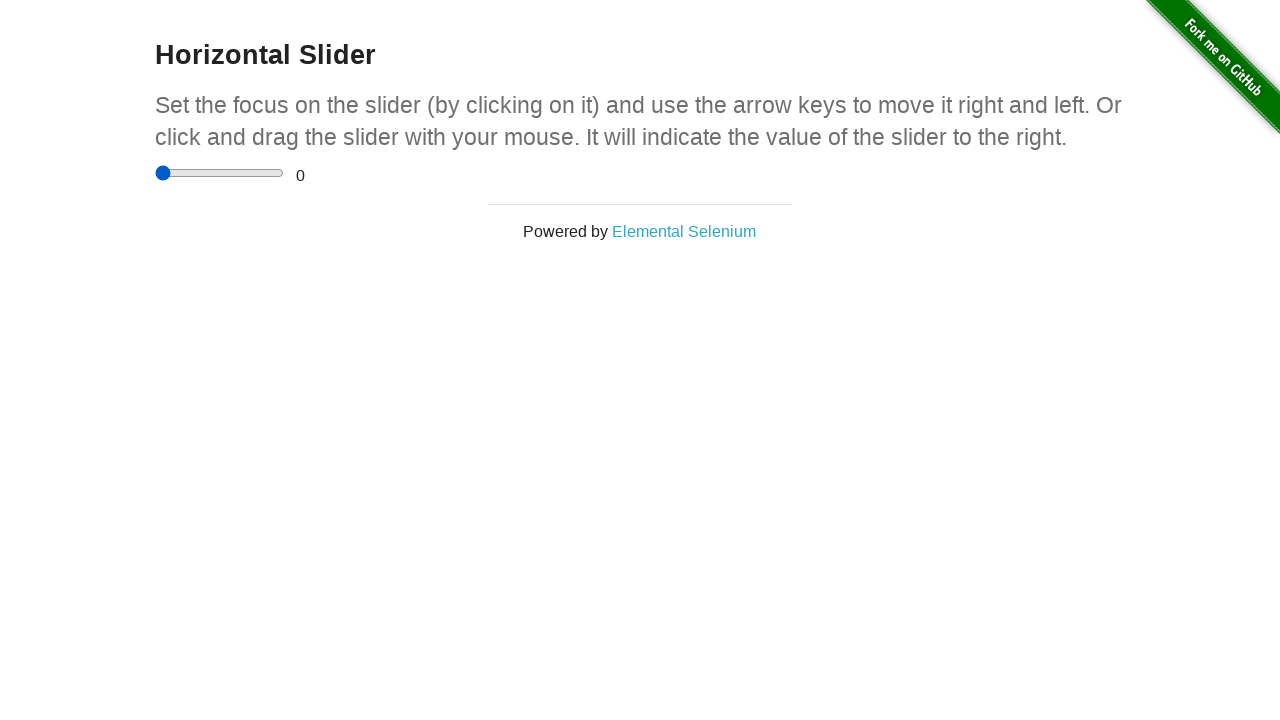

Waited 1 second, current value: 0
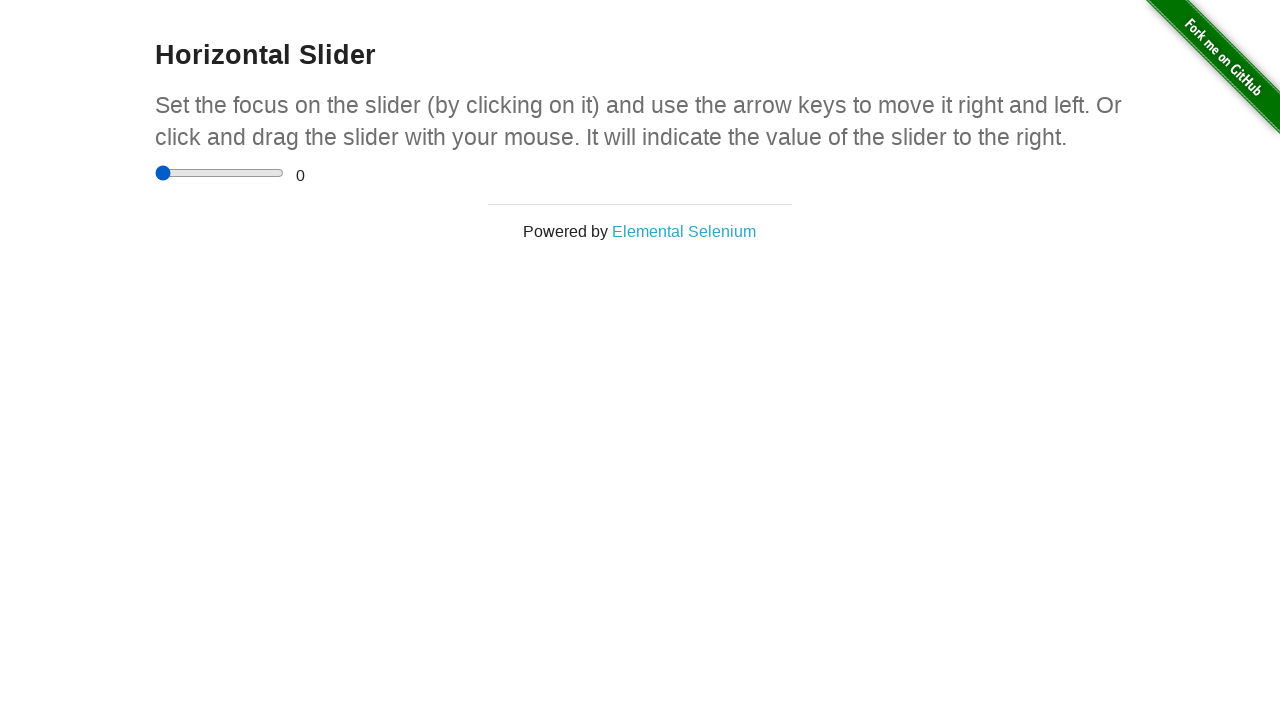

Moved mouse to slider position (x_offset: -45) at (220, 173)
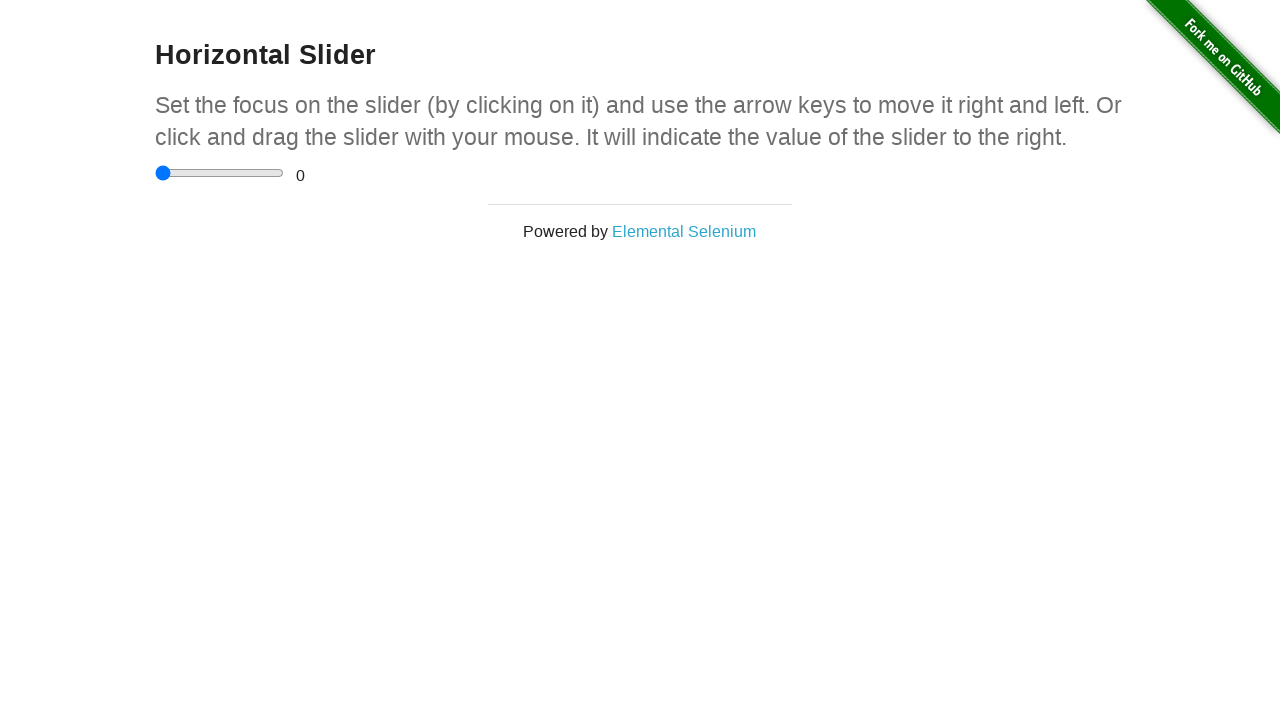

Pressed mouse button down on slider at (220, 173)
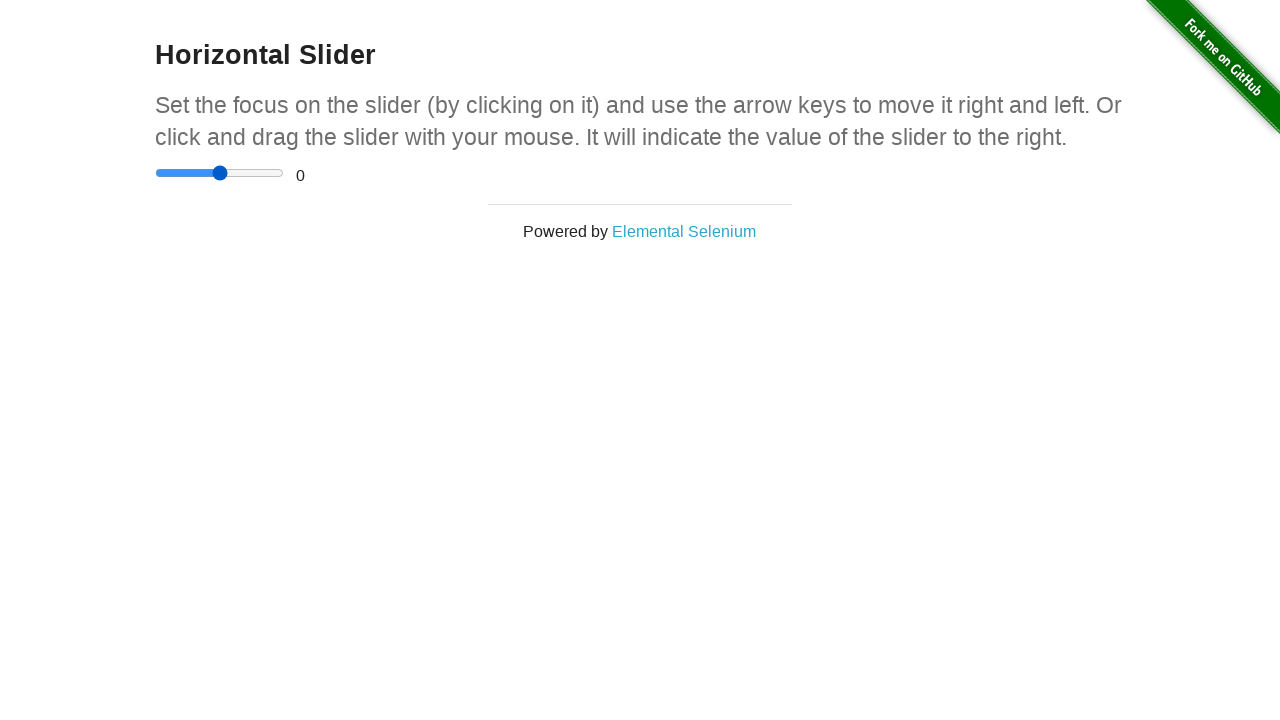

Dragged slider by x_offset: -45 at (174, 173)
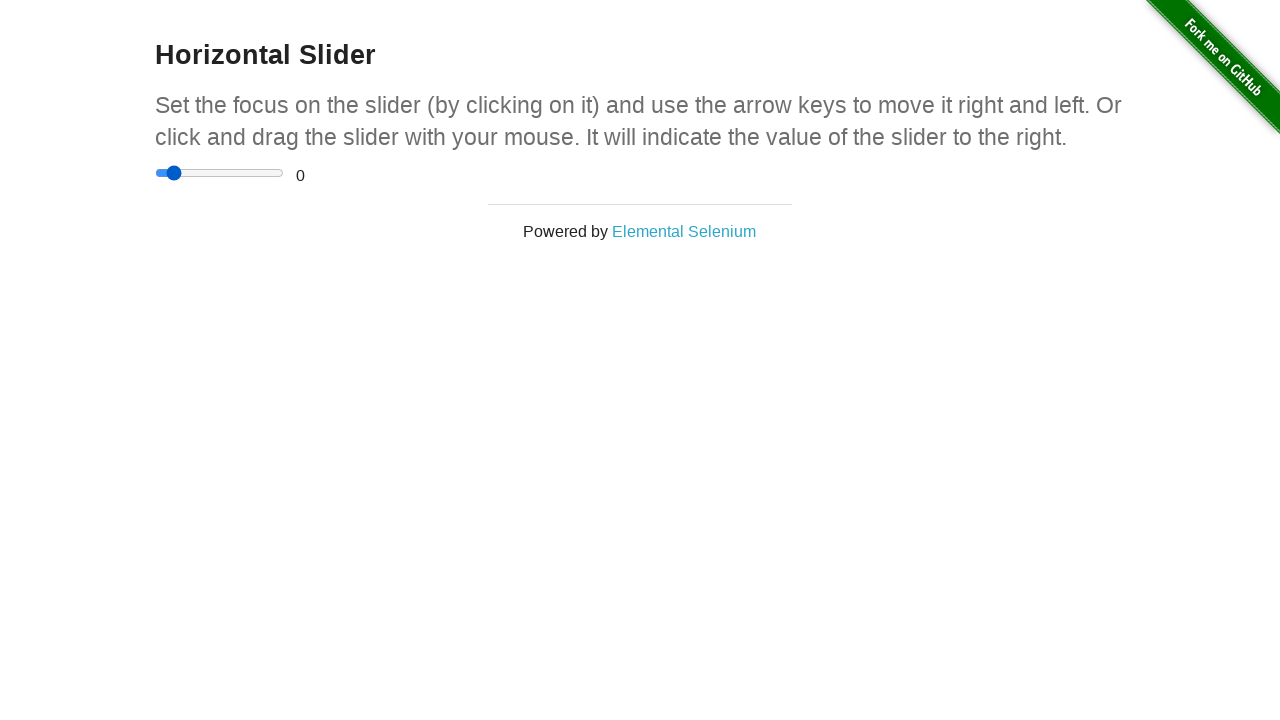

Released mouse button at (174, 173)
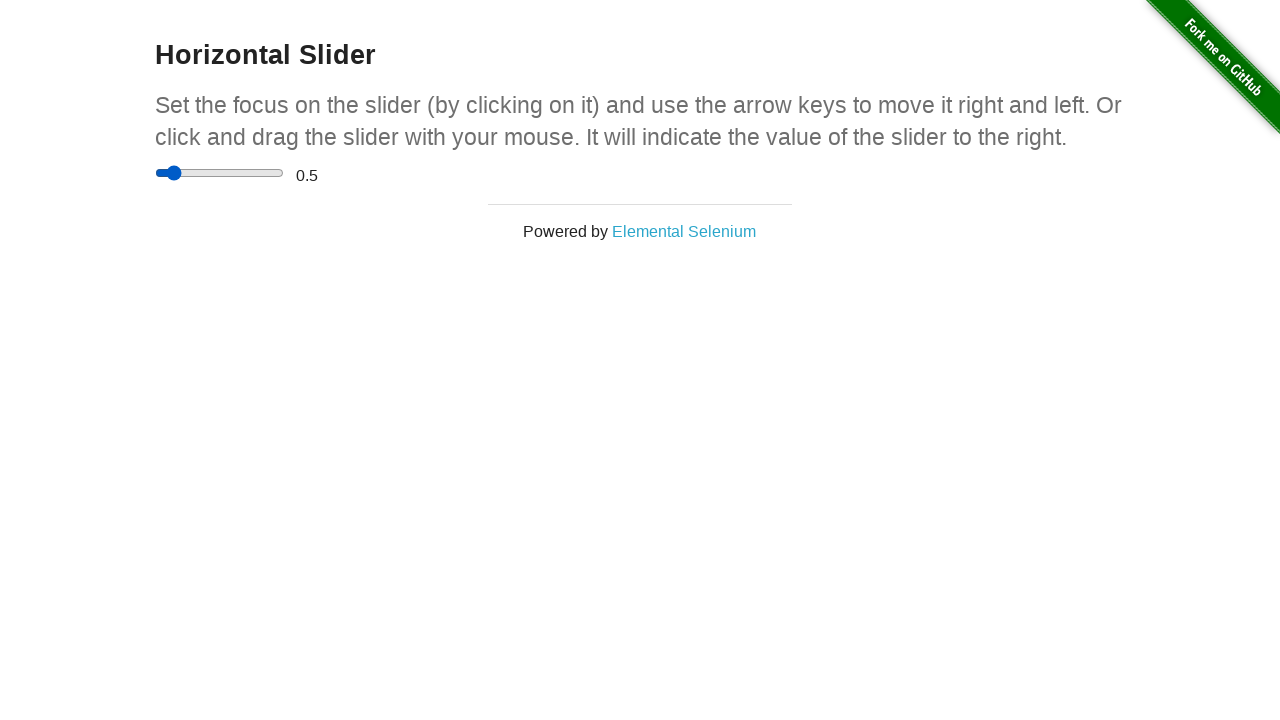

Waited 1 second, current value: 0.5
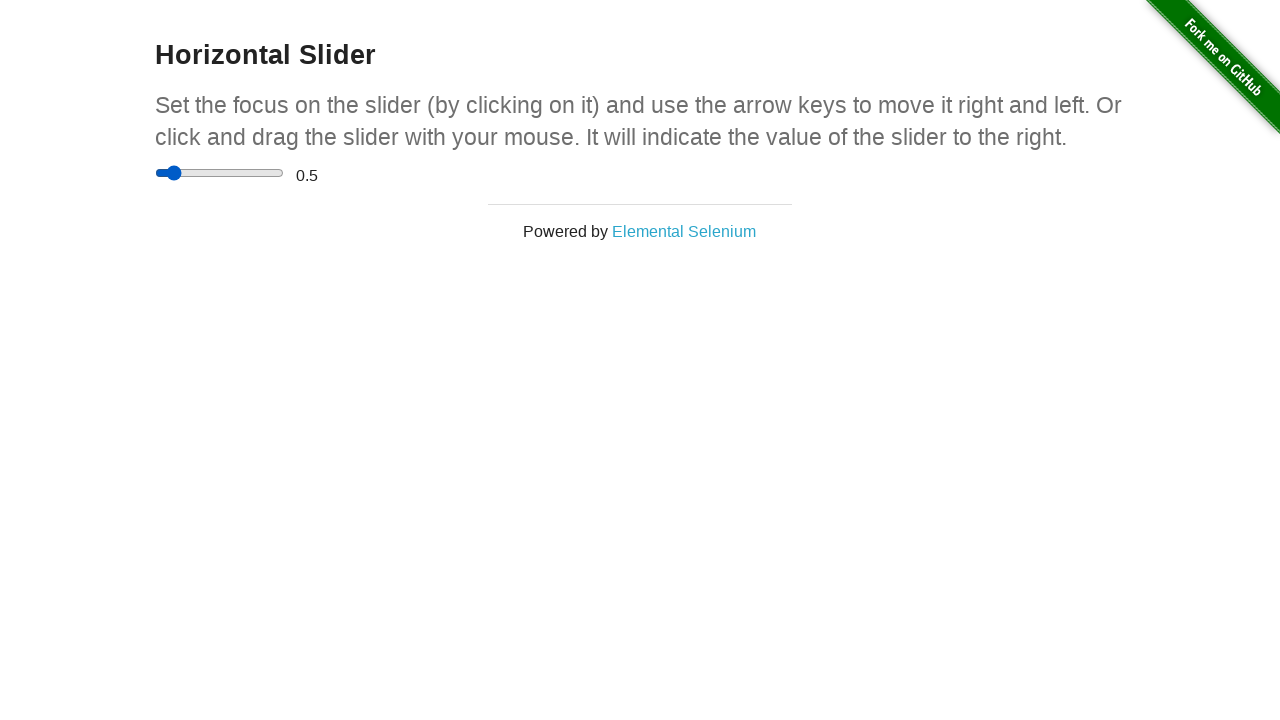

Moved mouse to slider position (x_offset: -35) at (220, 173)
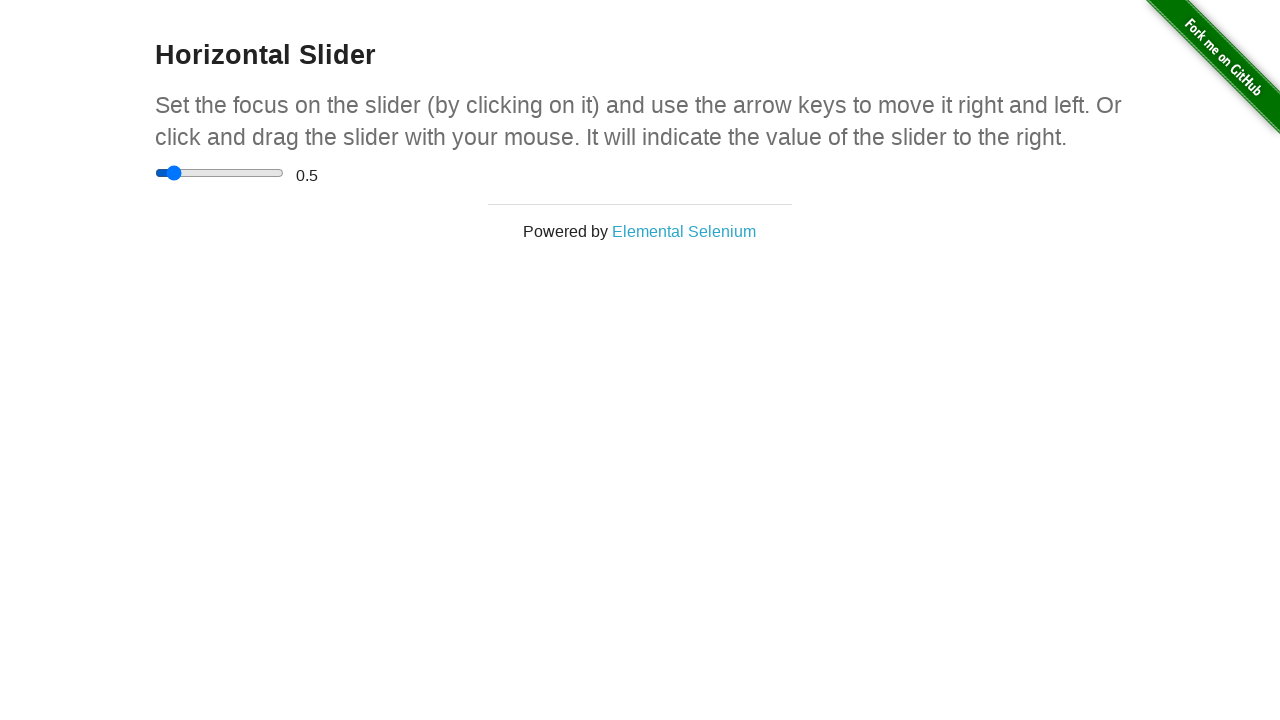

Pressed mouse button down on slider at (220, 173)
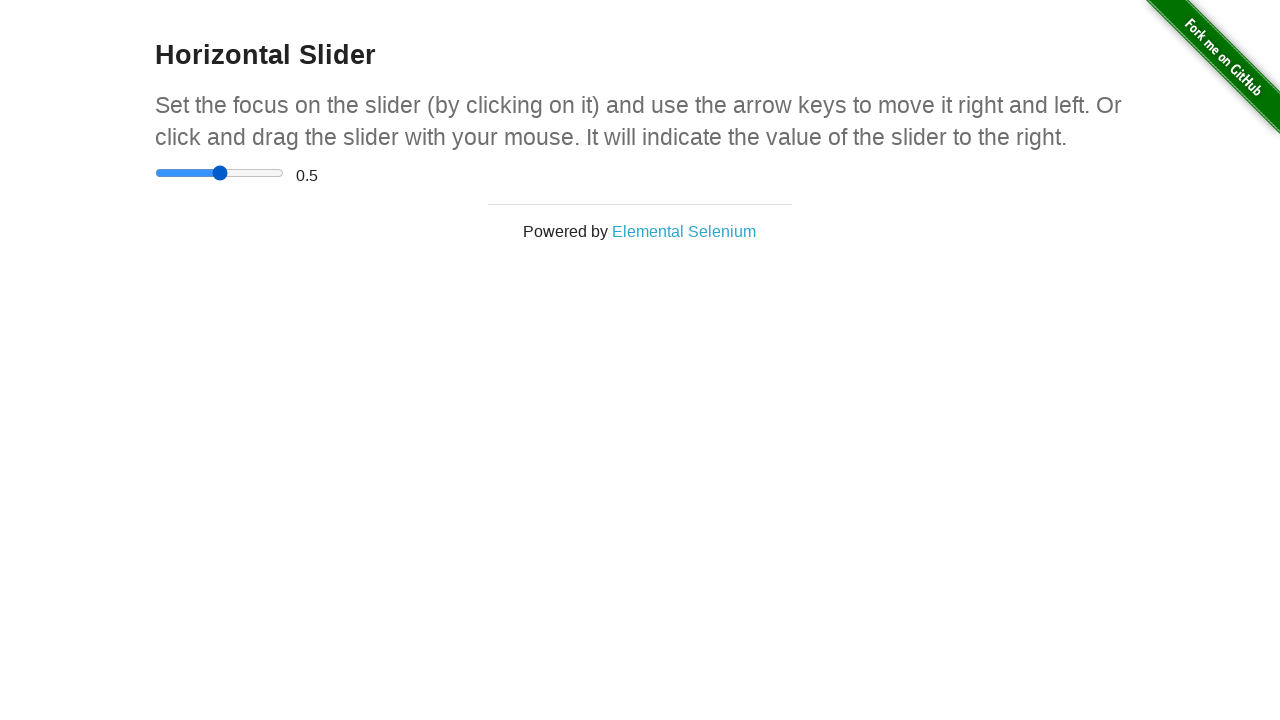

Dragged slider by x_offset: -35 at (184, 173)
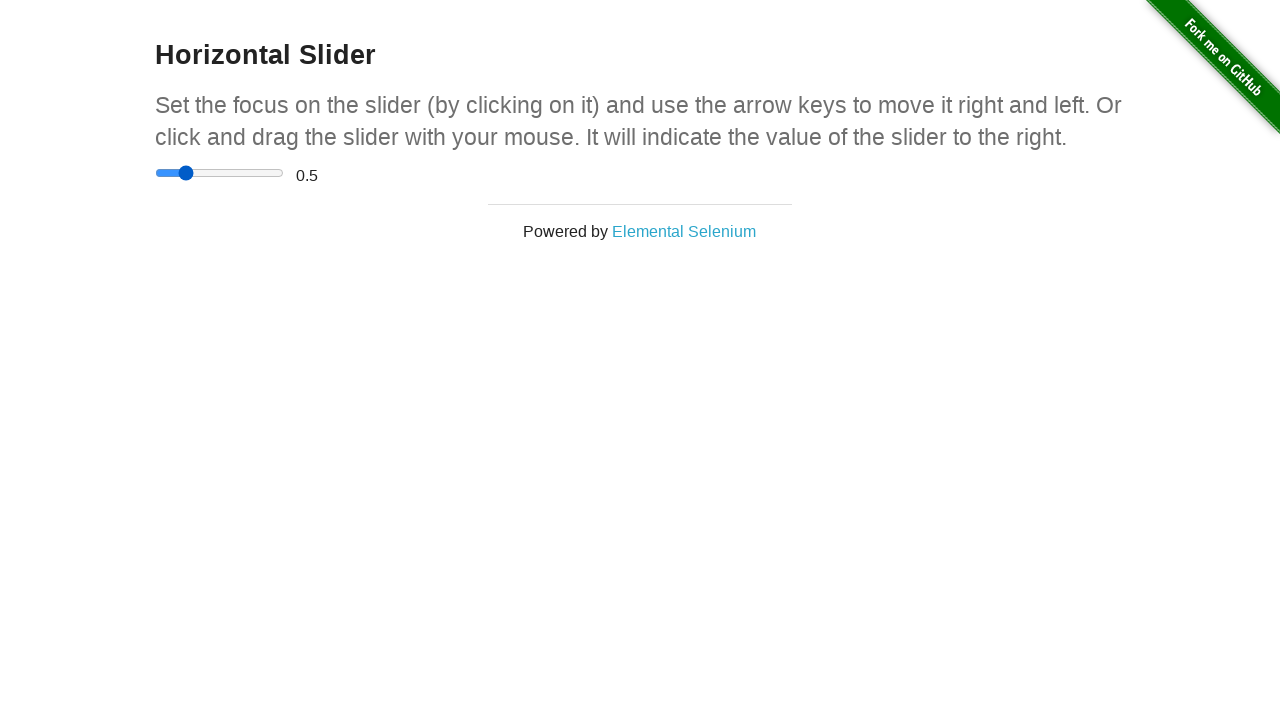

Released mouse button at (184, 173)
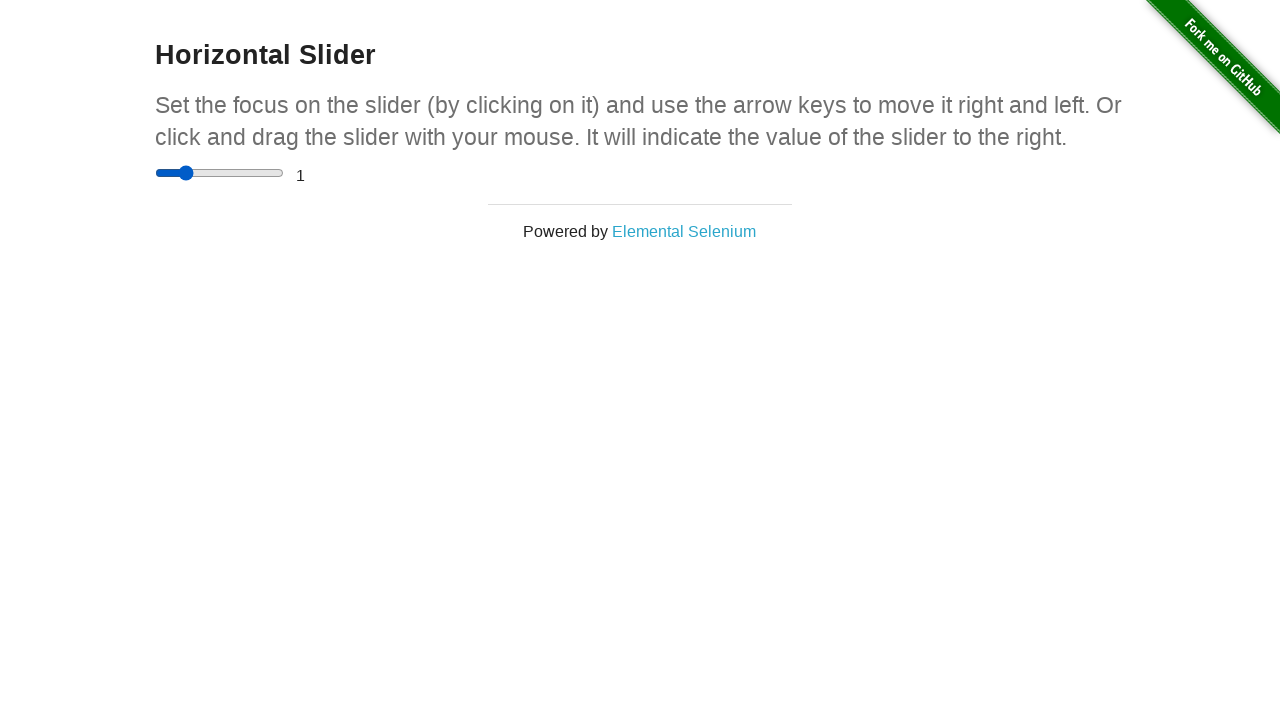

Waited 1 second, current value: 1
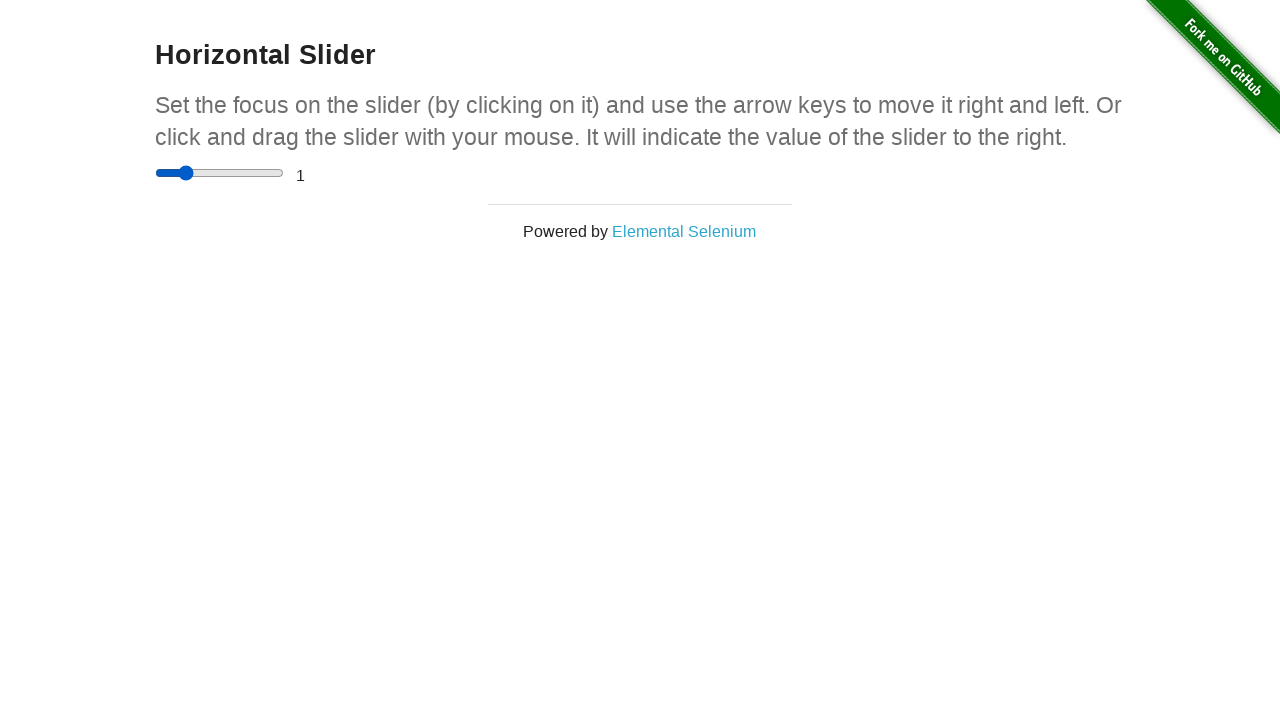

Moved mouse to slider position (x_offset: -25) at (220, 173)
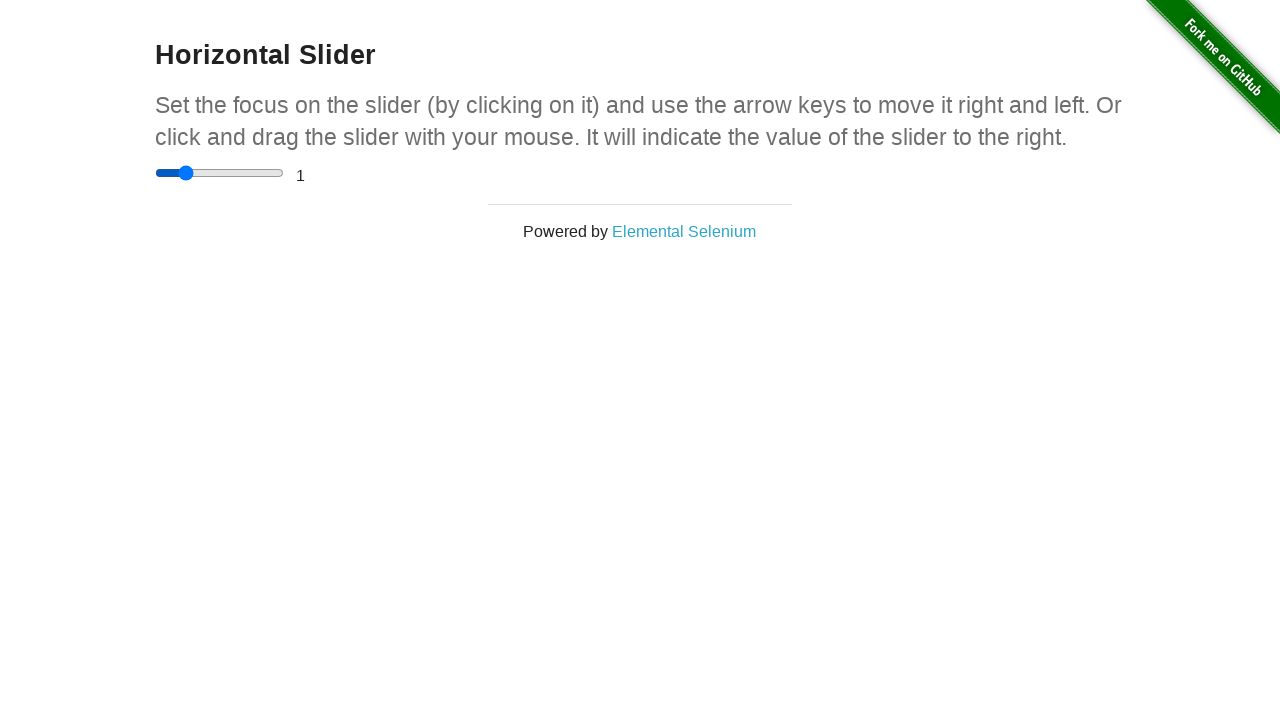

Pressed mouse button down on slider at (220, 173)
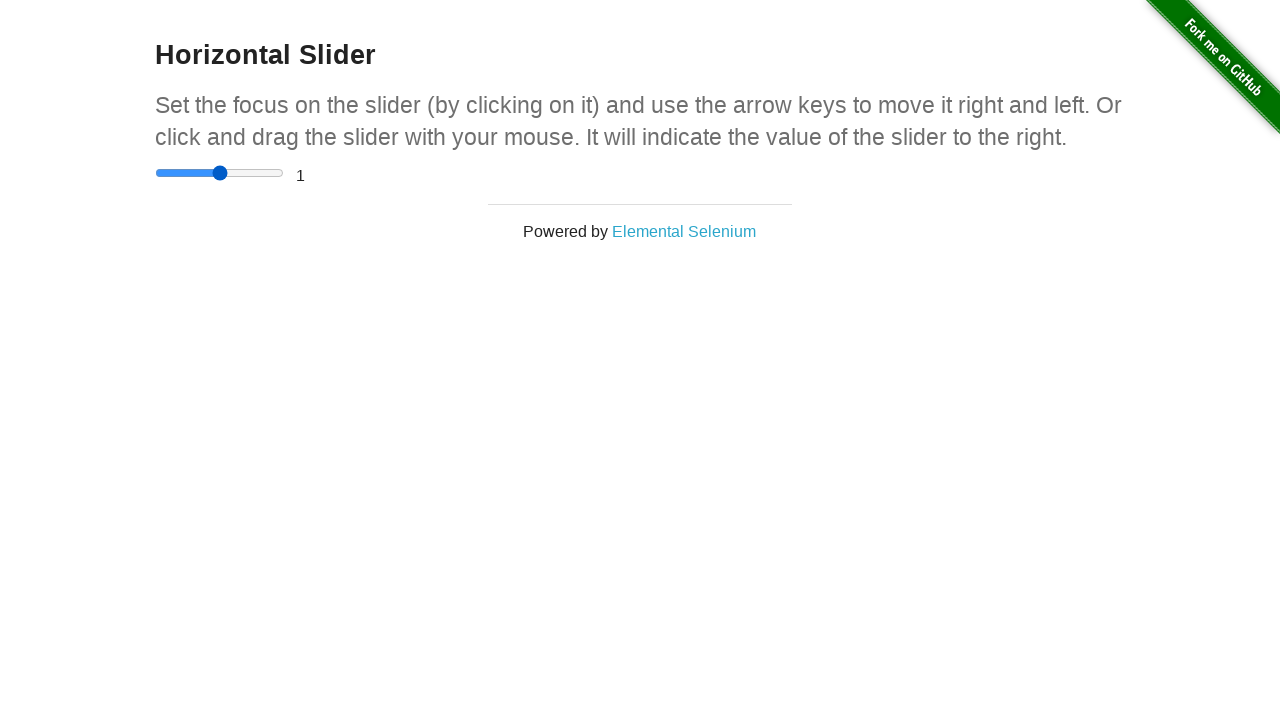

Dragged slider by x_offset: -25 at (194, 173)
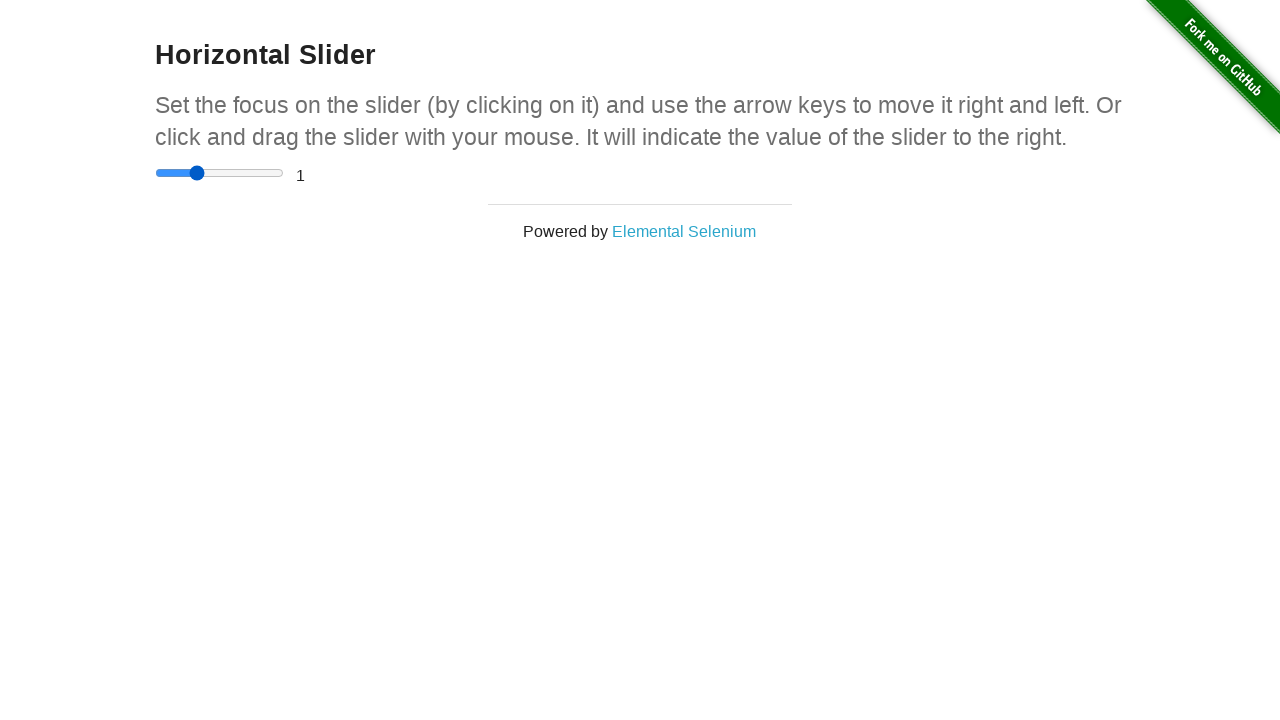

Released mouse button at (194, 173)
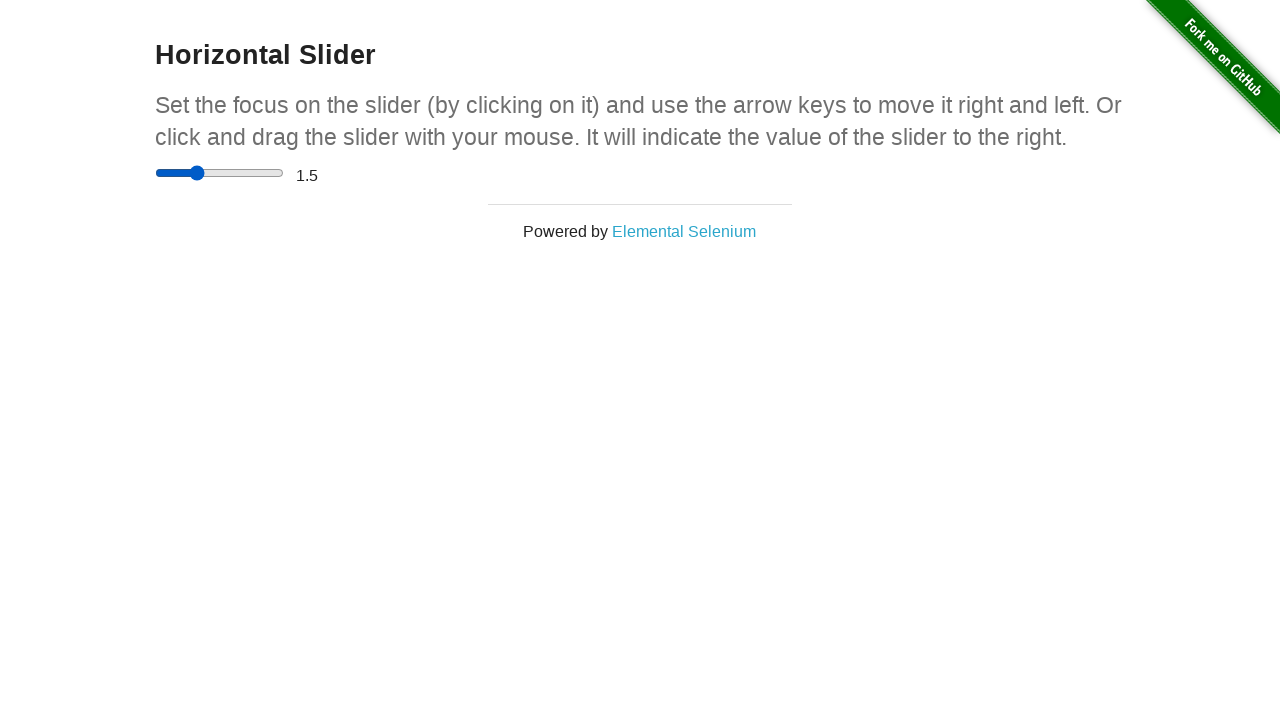

Waited 1 second, current value: 1.5
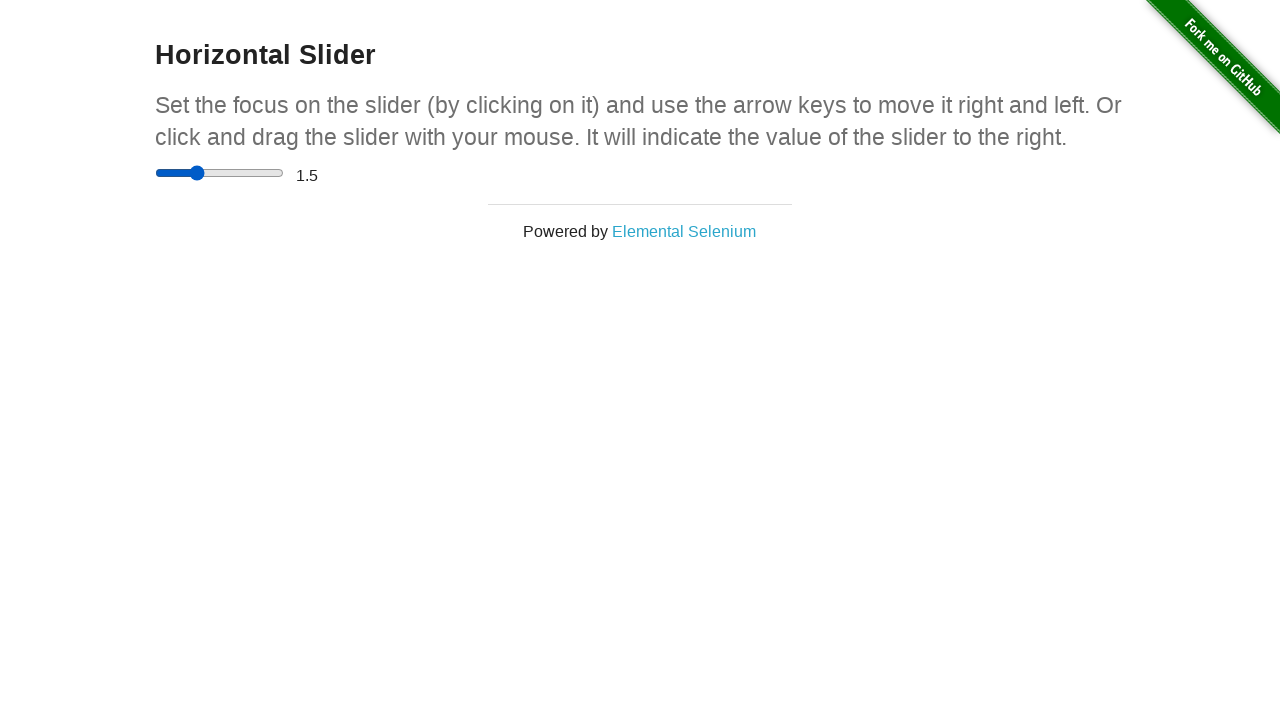

Moved mouse to slider position (x_offset: -15) at (220, 173)
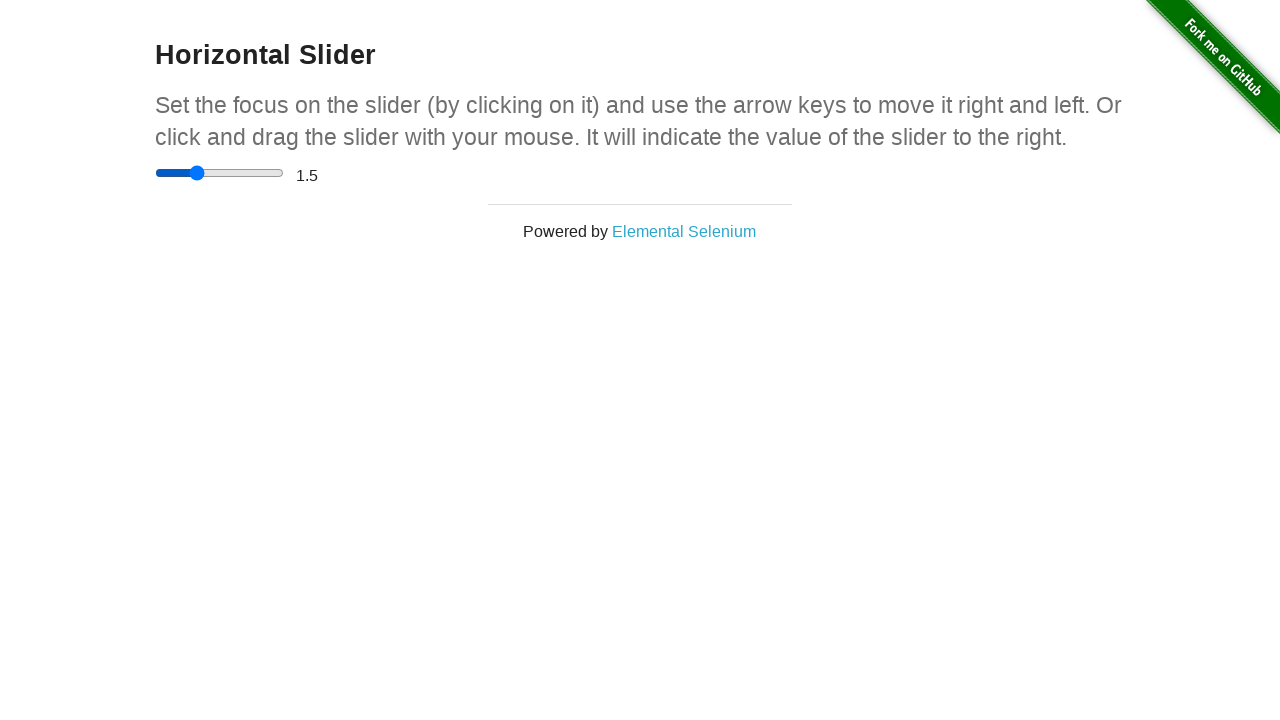

Pressed mouse button down on slider at (220, 173)
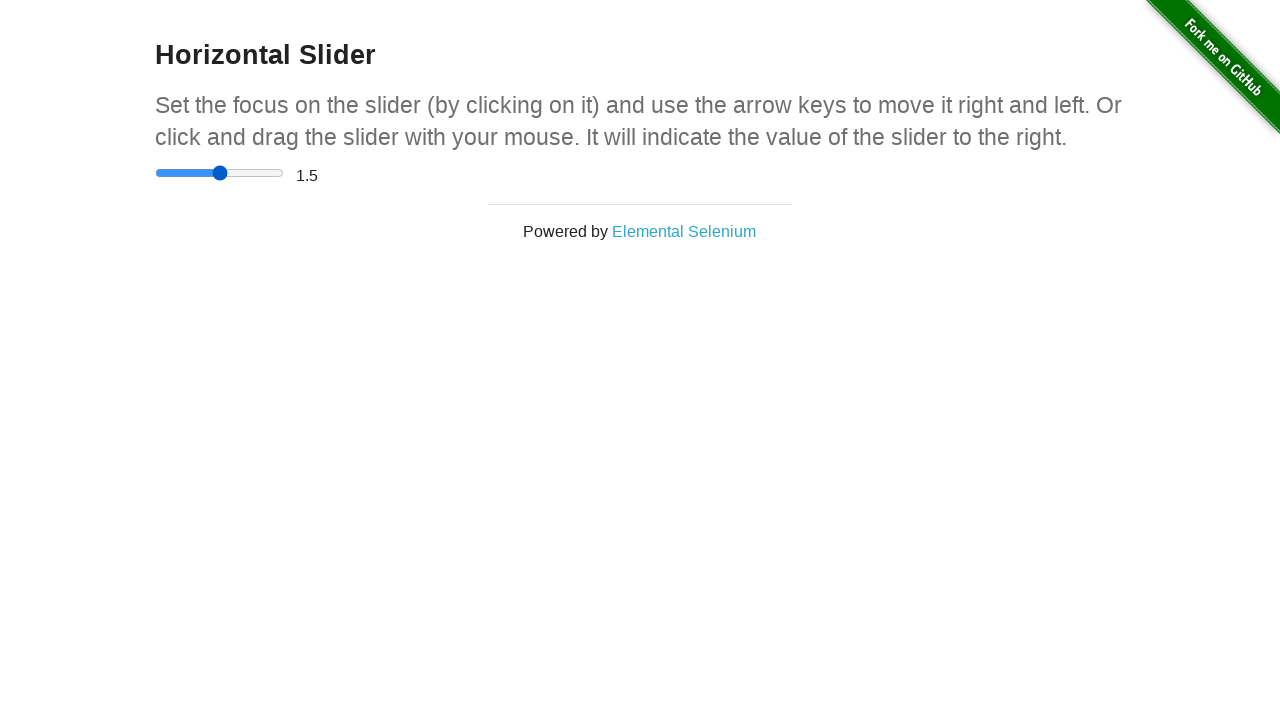

Dragged slider by x_offset: -15 at (204, 173)
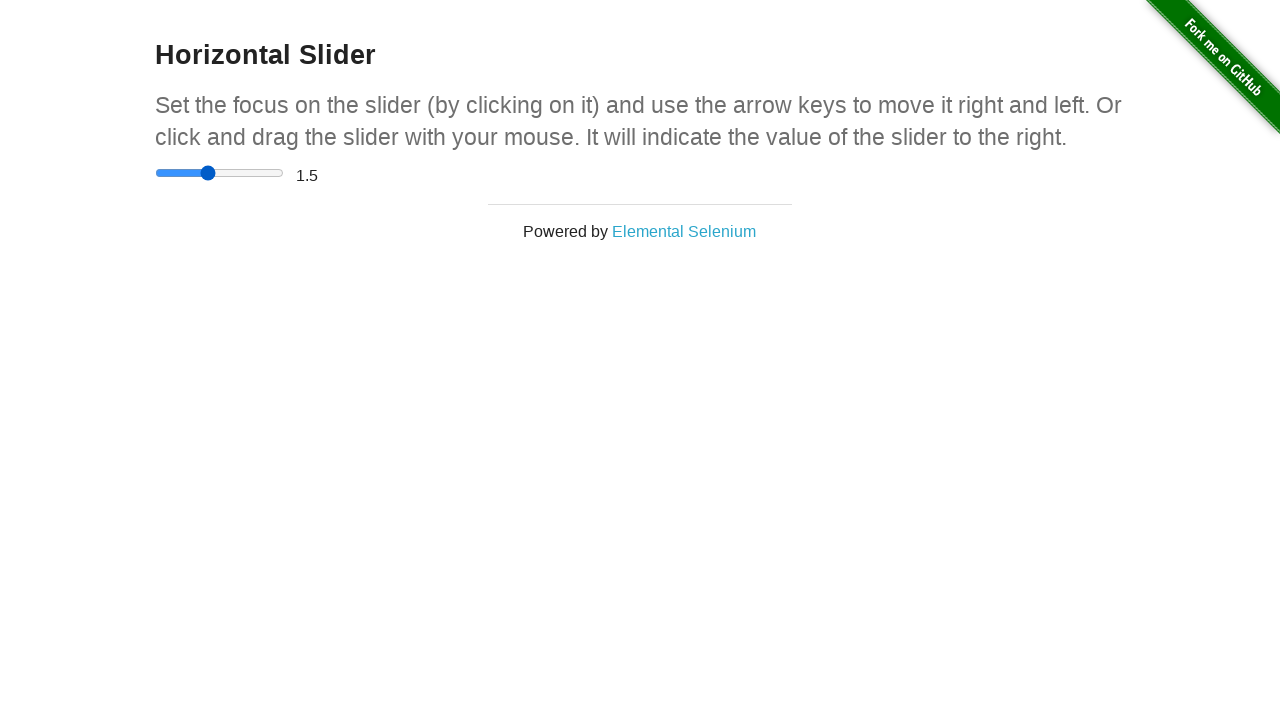

Released mouse button at (204, 173)
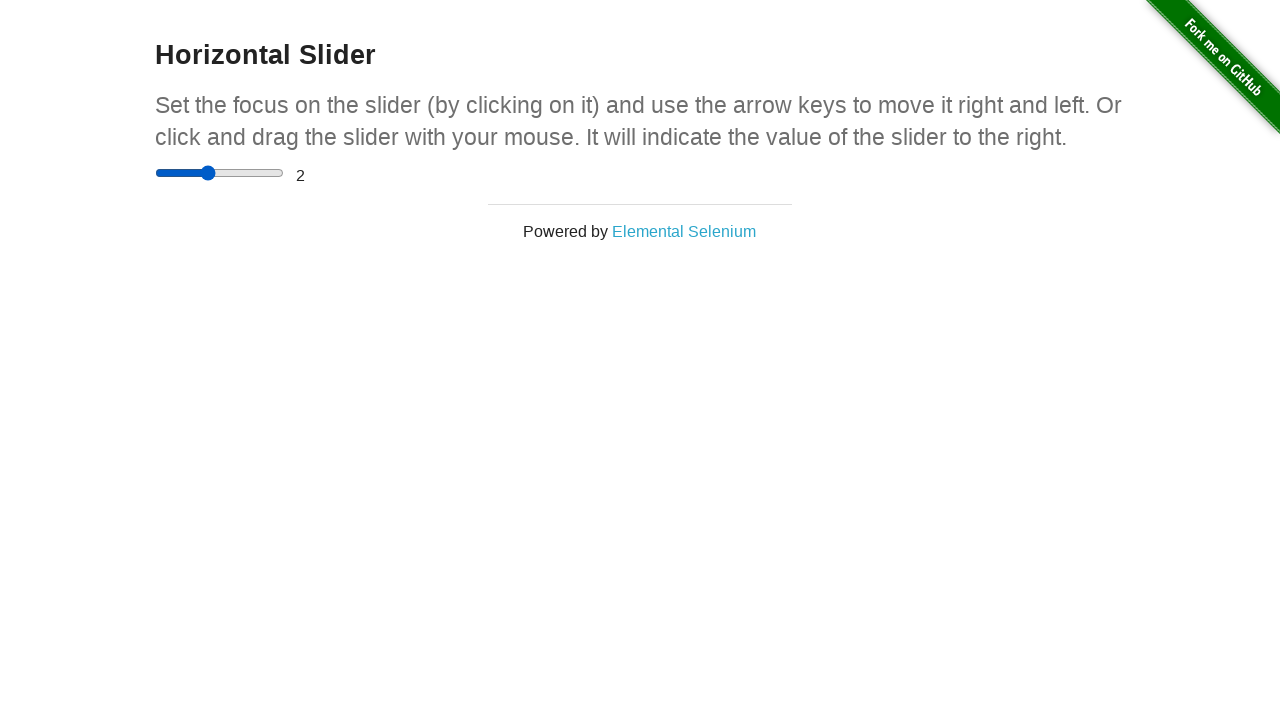

Waited 1 second, current value: 2
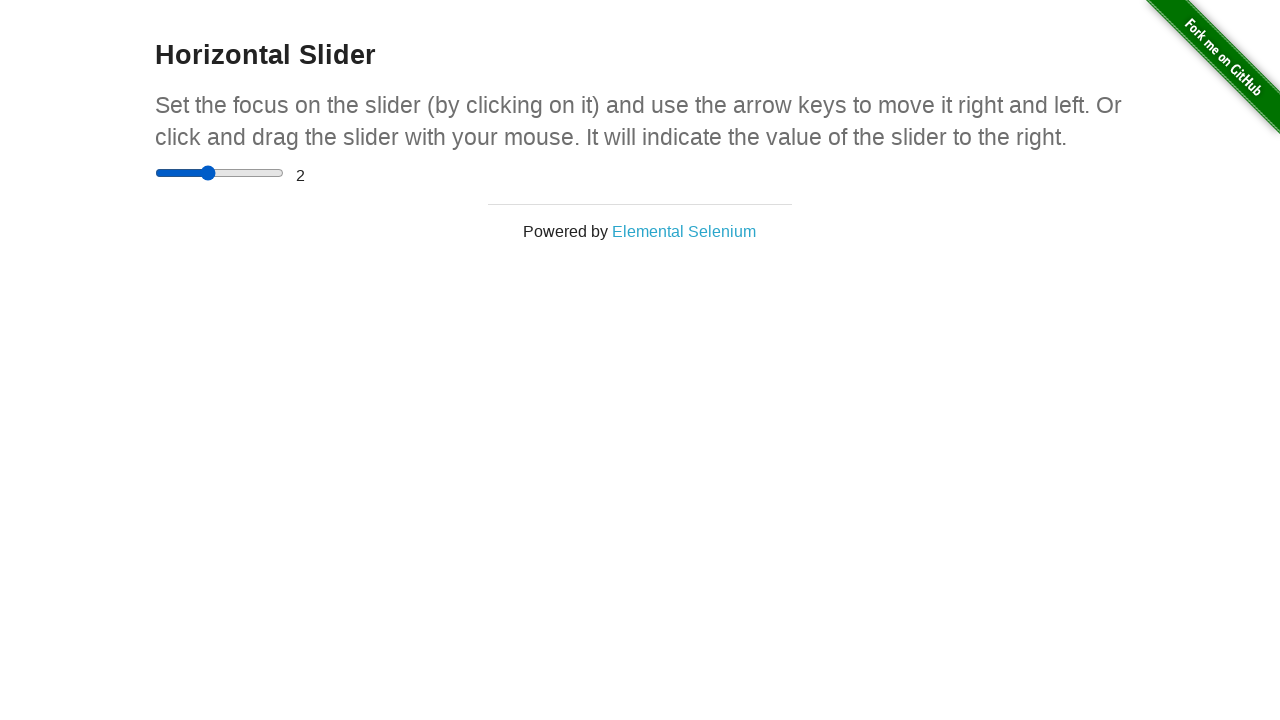

Moved mouse to slider position (x_offset: -5) at (220, 173)
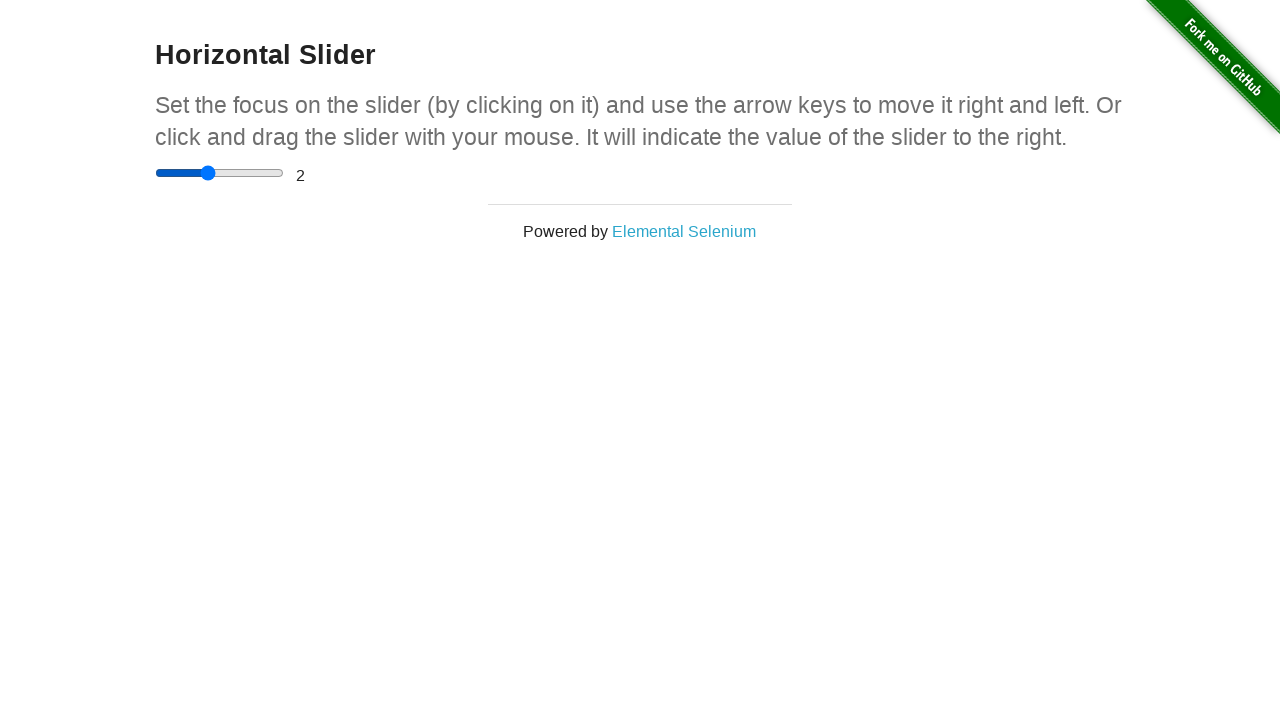

Pressed mouse button down on slider at (220, 173)
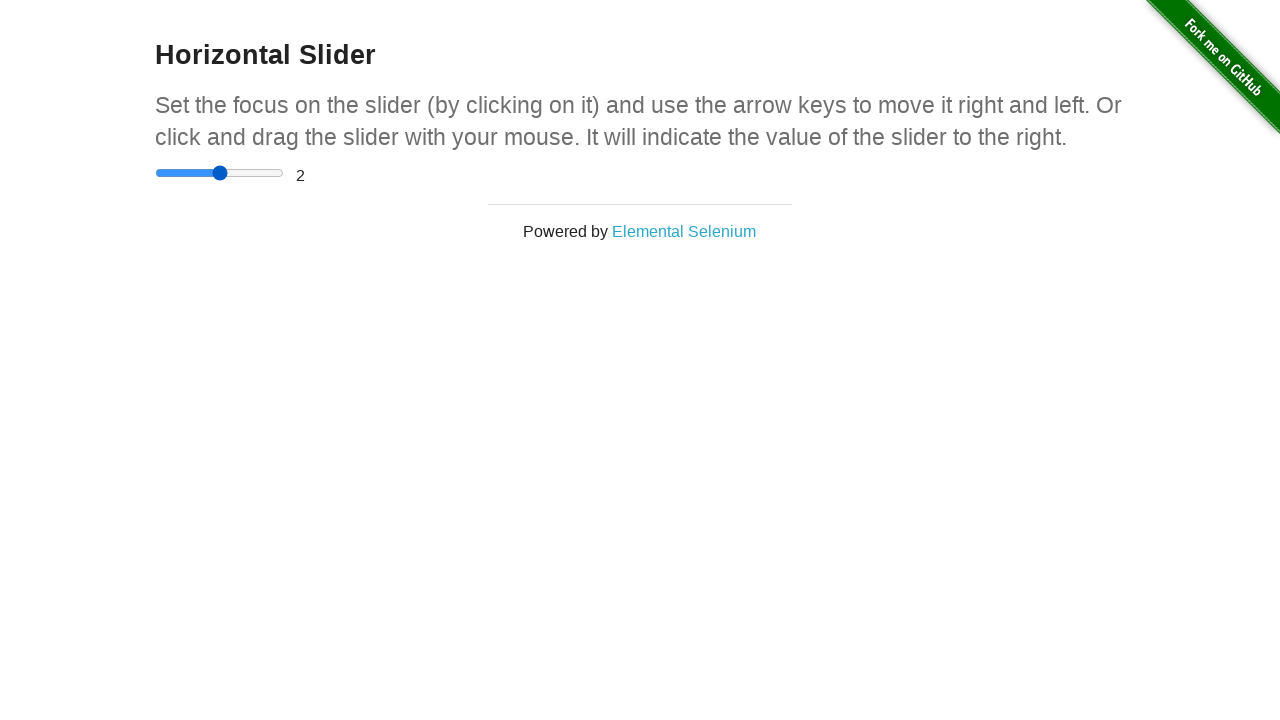

Dragged slider by x_offset: -5 at (214, 173)
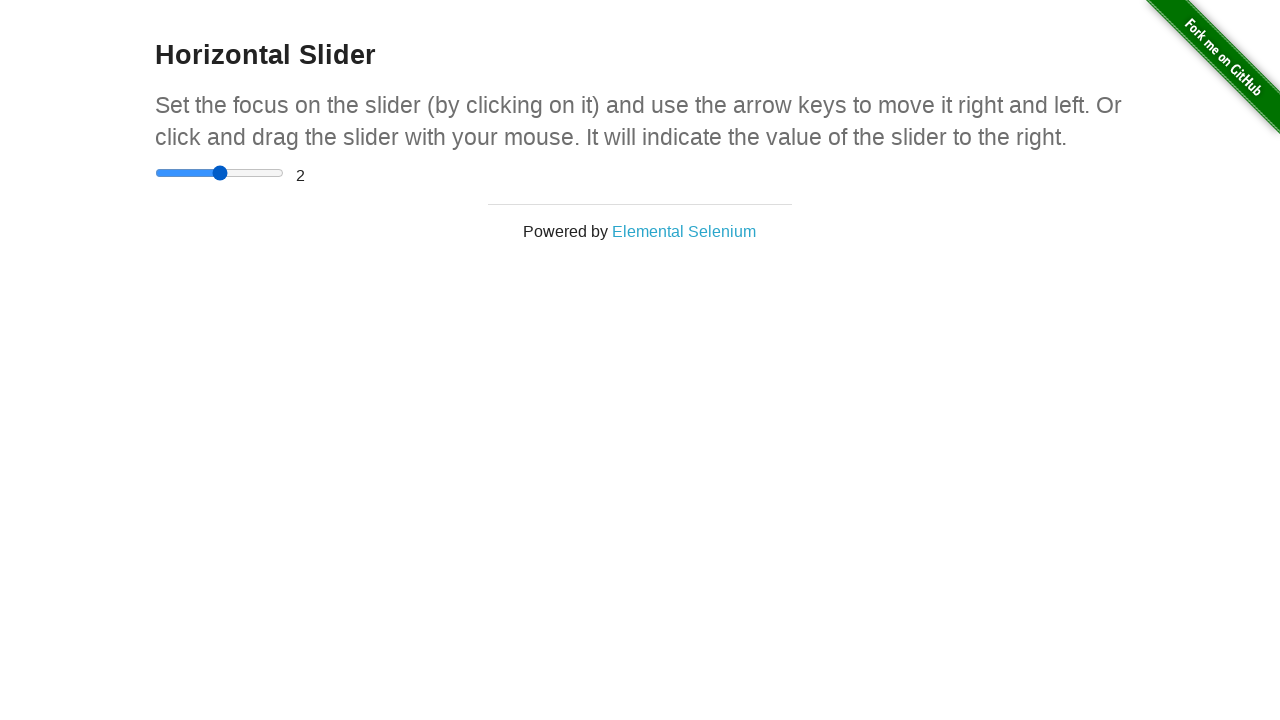

Released mouse button at (214, 173)
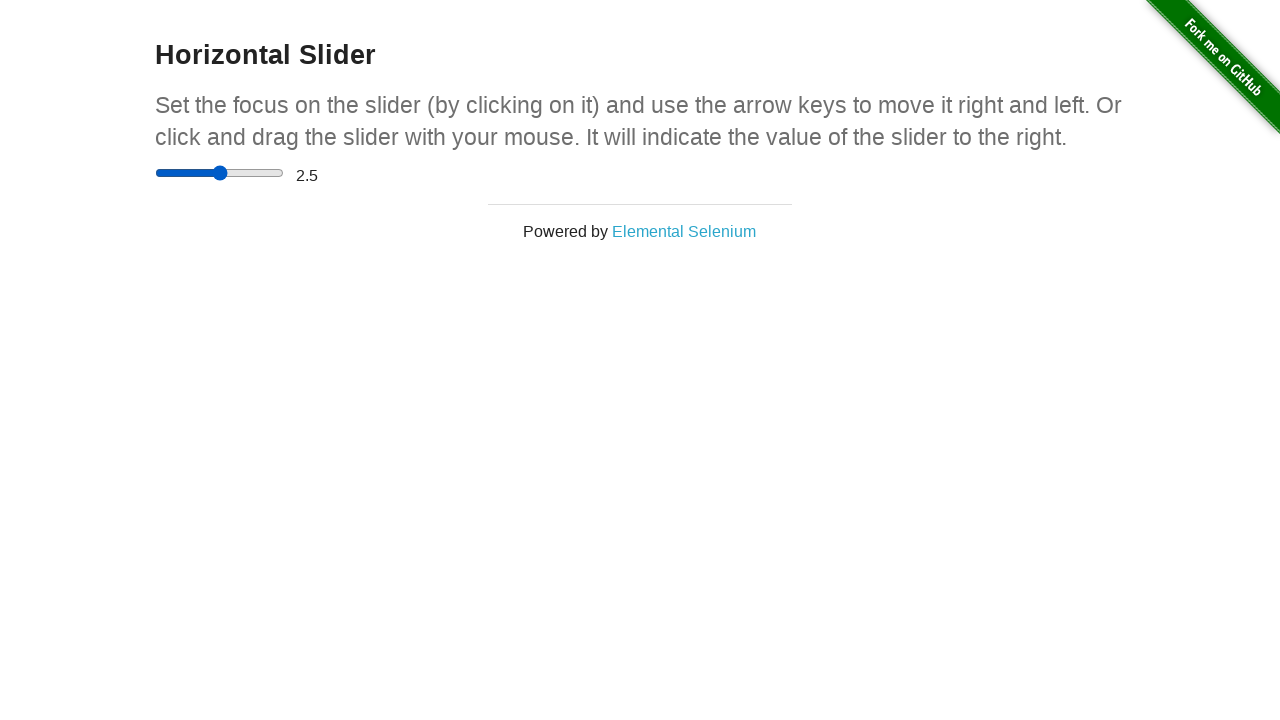

Waited 1 second, current value: 2.5
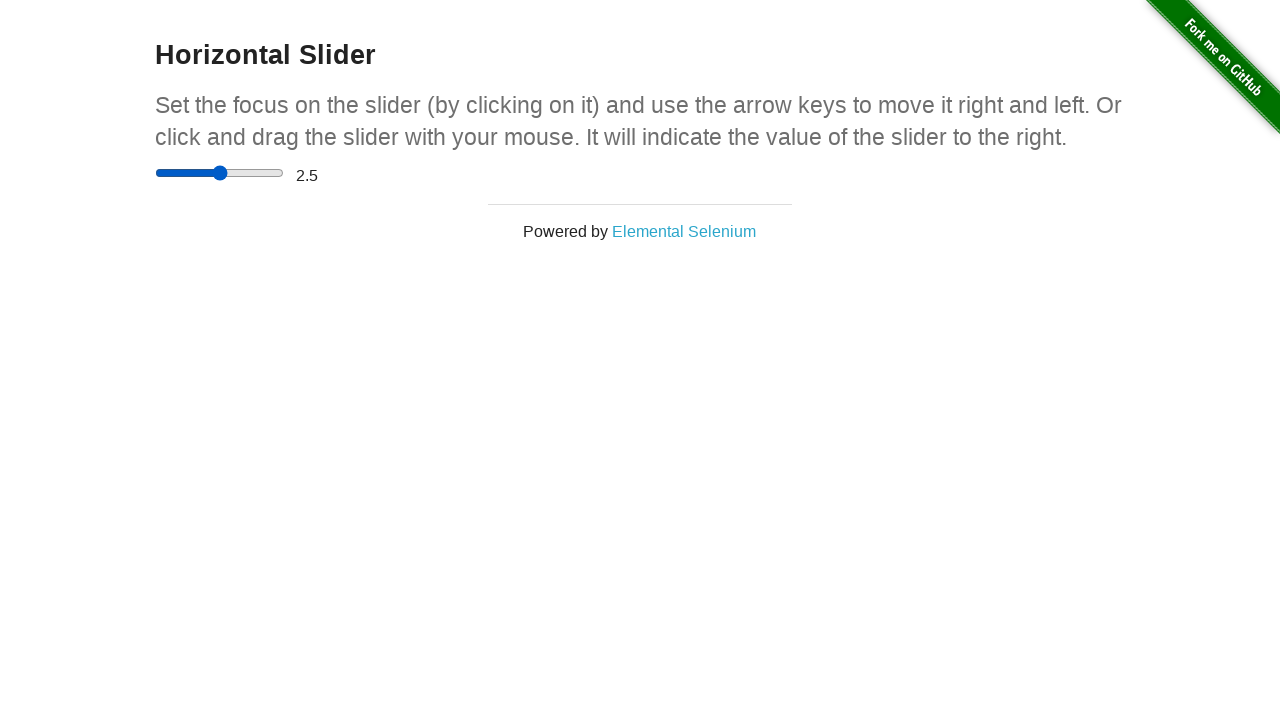

Moved mouse to slider position (x_offset: 5) at (220, 173)
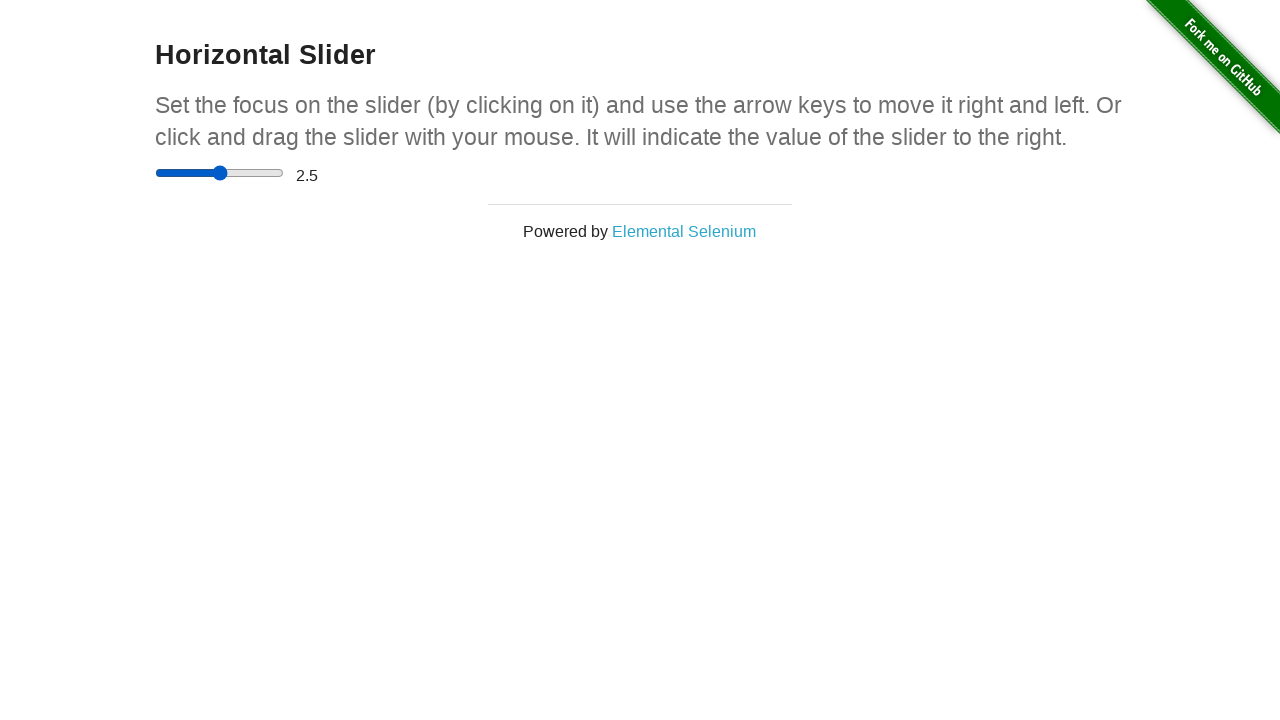

Pressed mouse button down on slider at (220, 173)
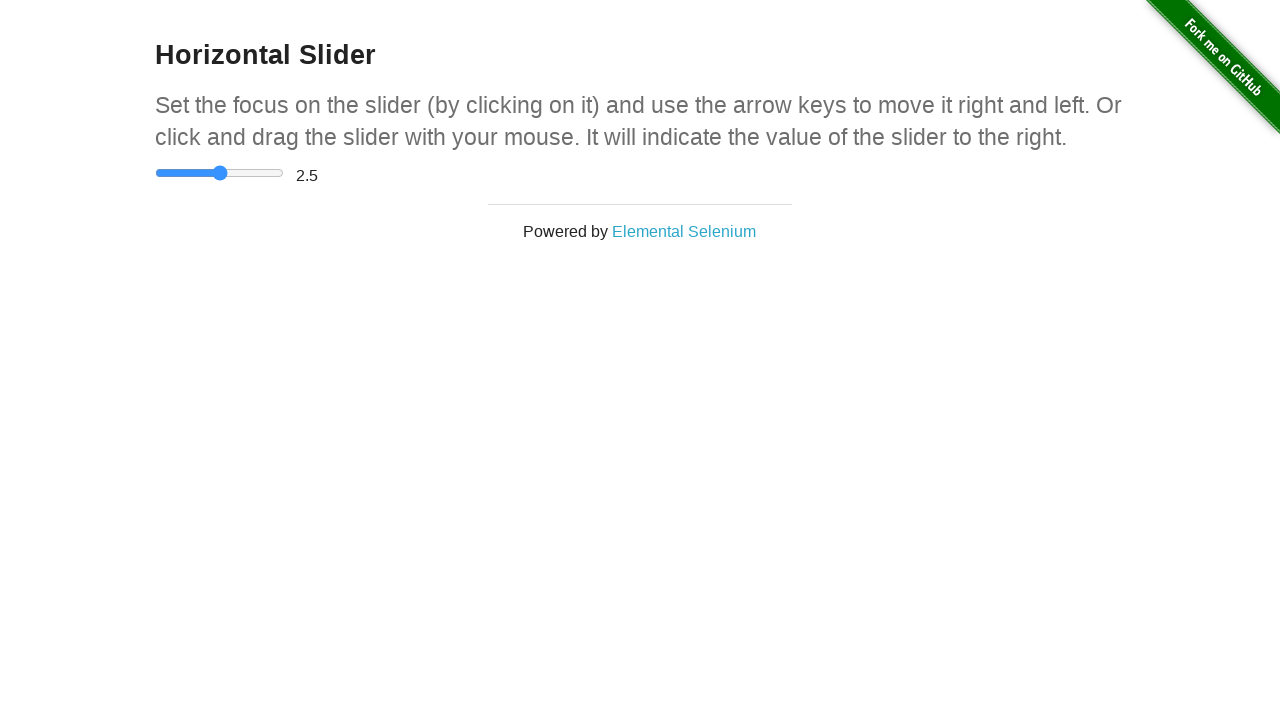

Dragged slider by x_offset: 5 at (224, 173)
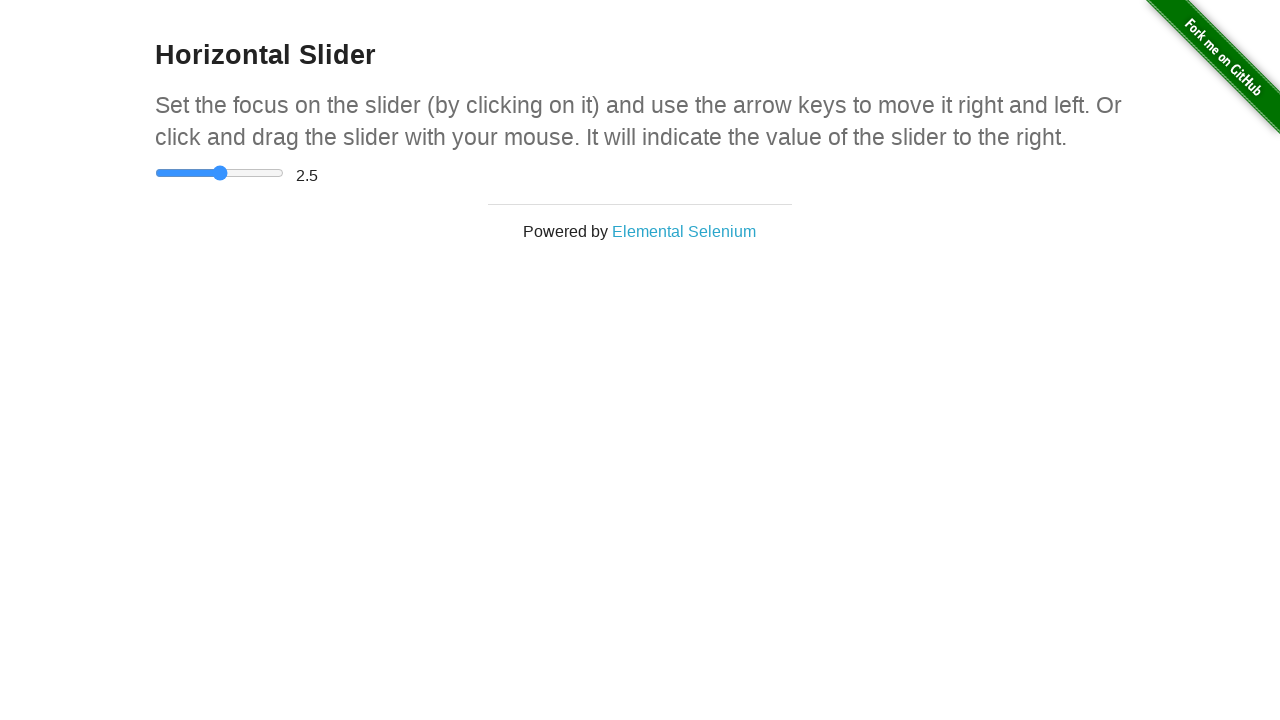

Released mouse button at (224, 173)
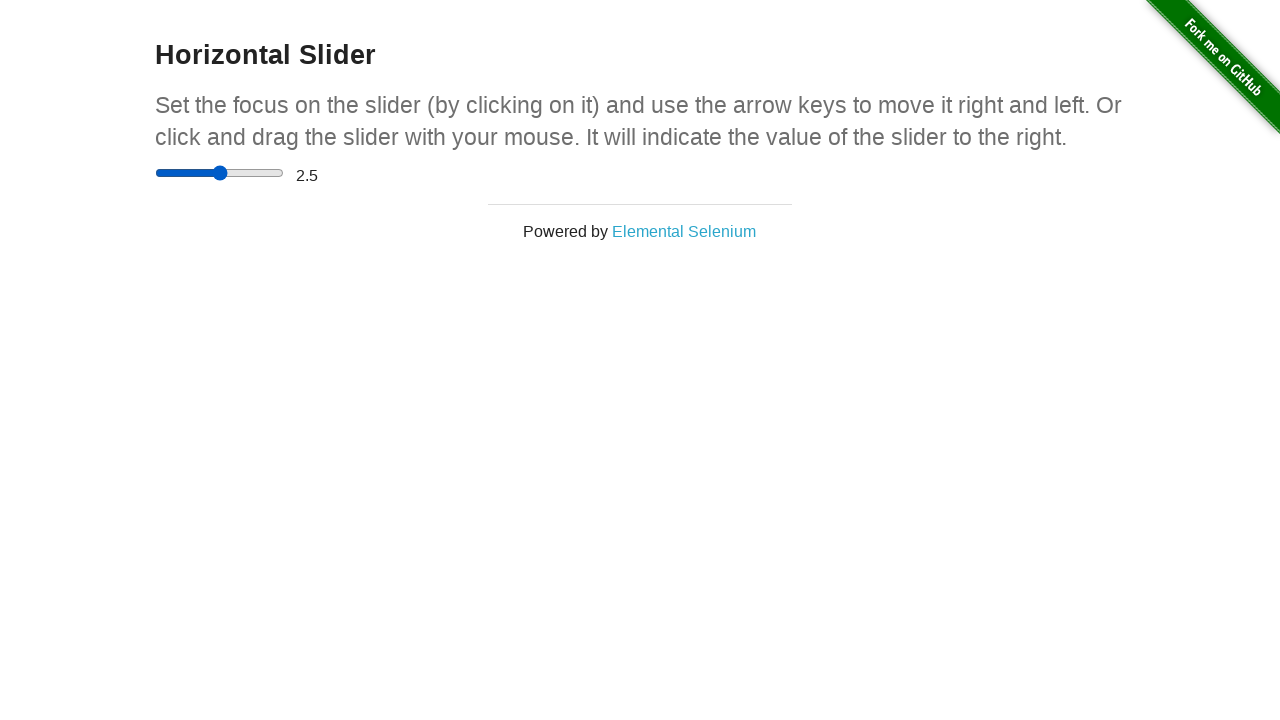

Waited 1 second, current value: 2.5
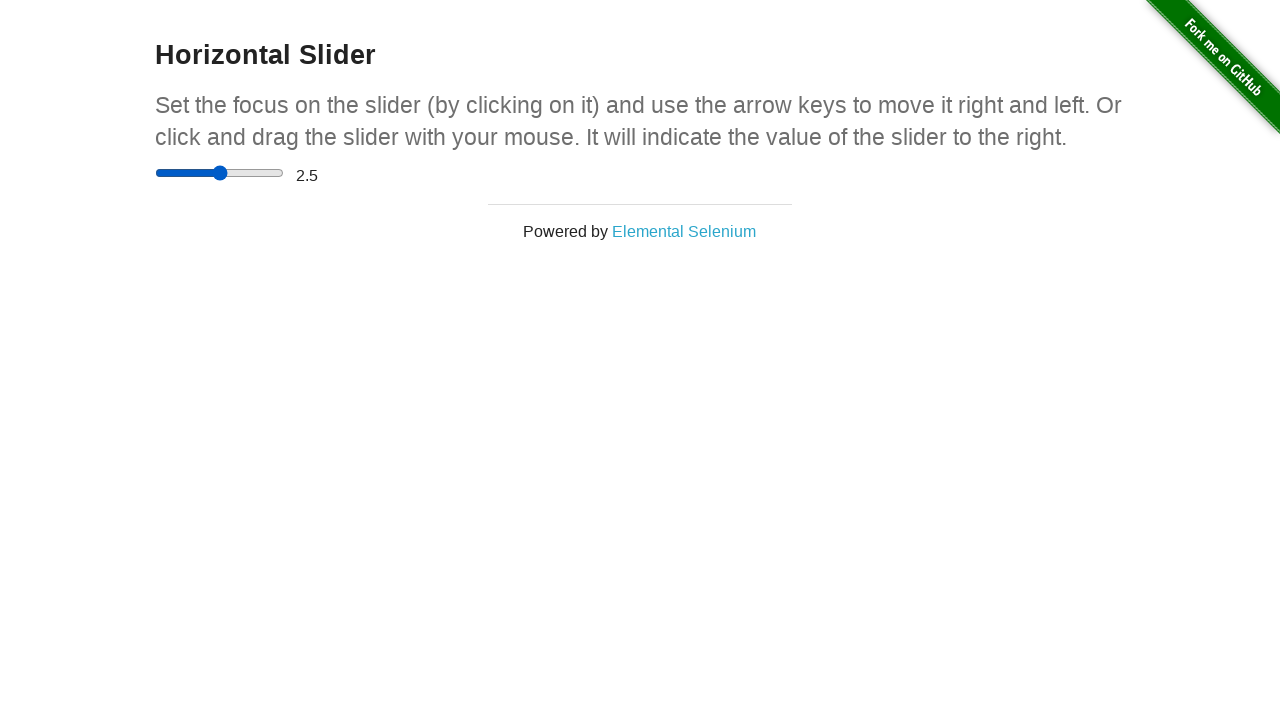

Moved mouse to slider position (x_offset: 15) at (220, 173)
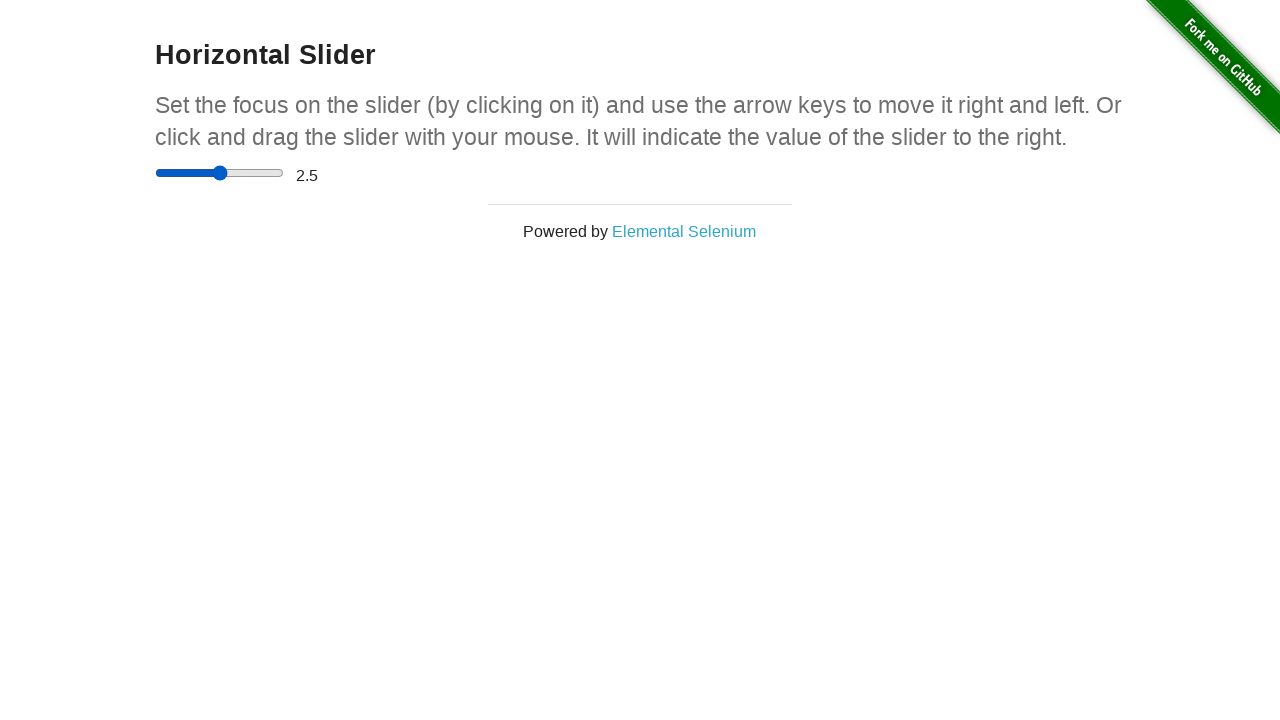

Pressed mouse button down on slider at (220, 173)
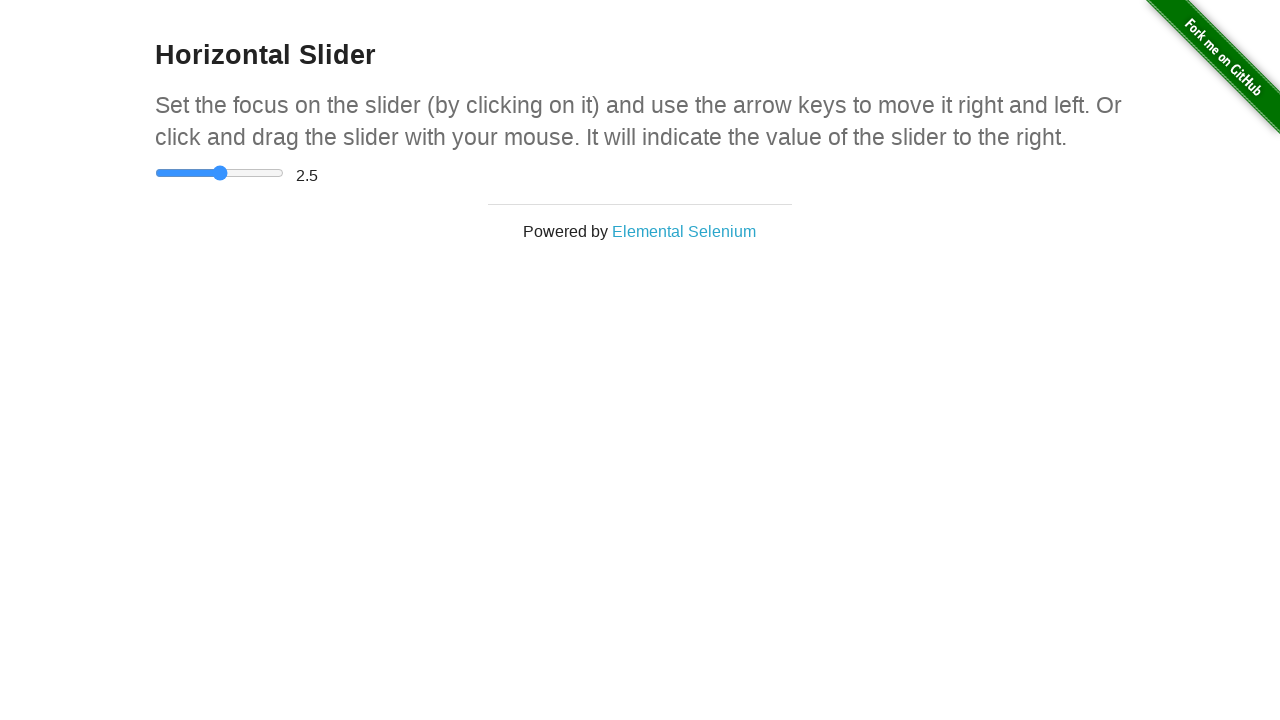

Dragged slider by x_offset: 15 at (234, 173)
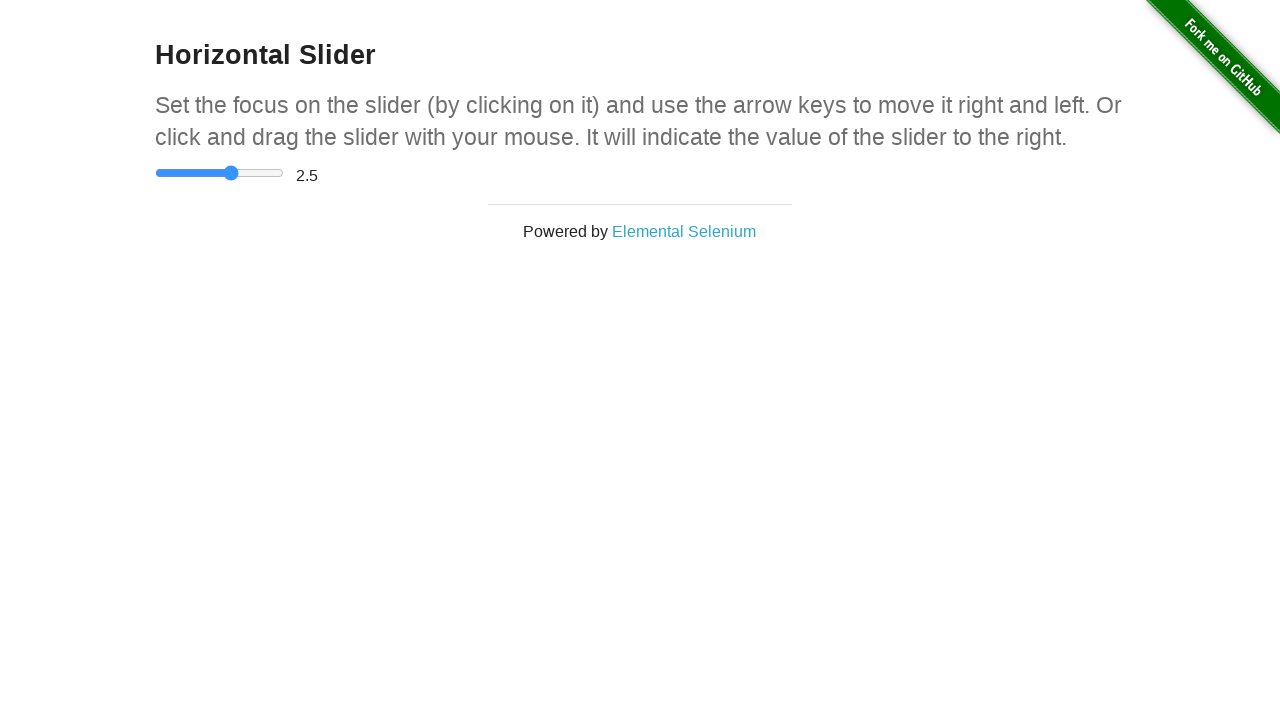

Released mouse button at (234, 173)
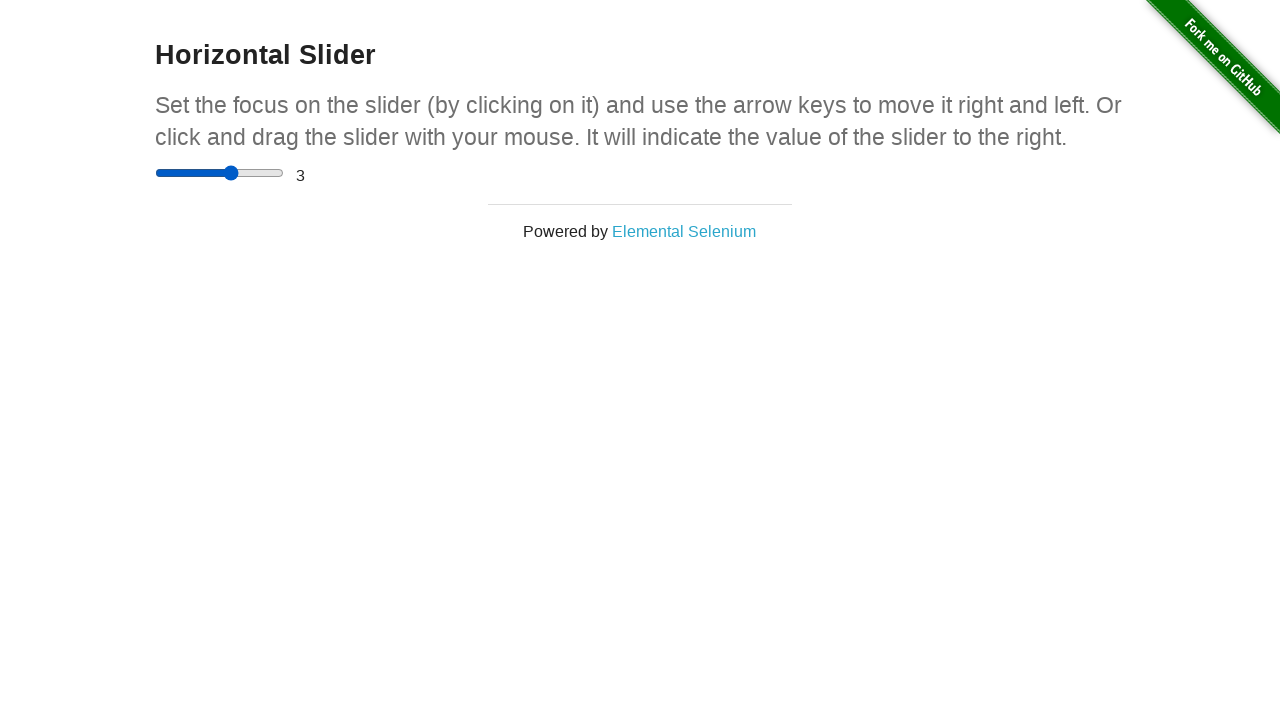

Waited 1 second, current value: 3
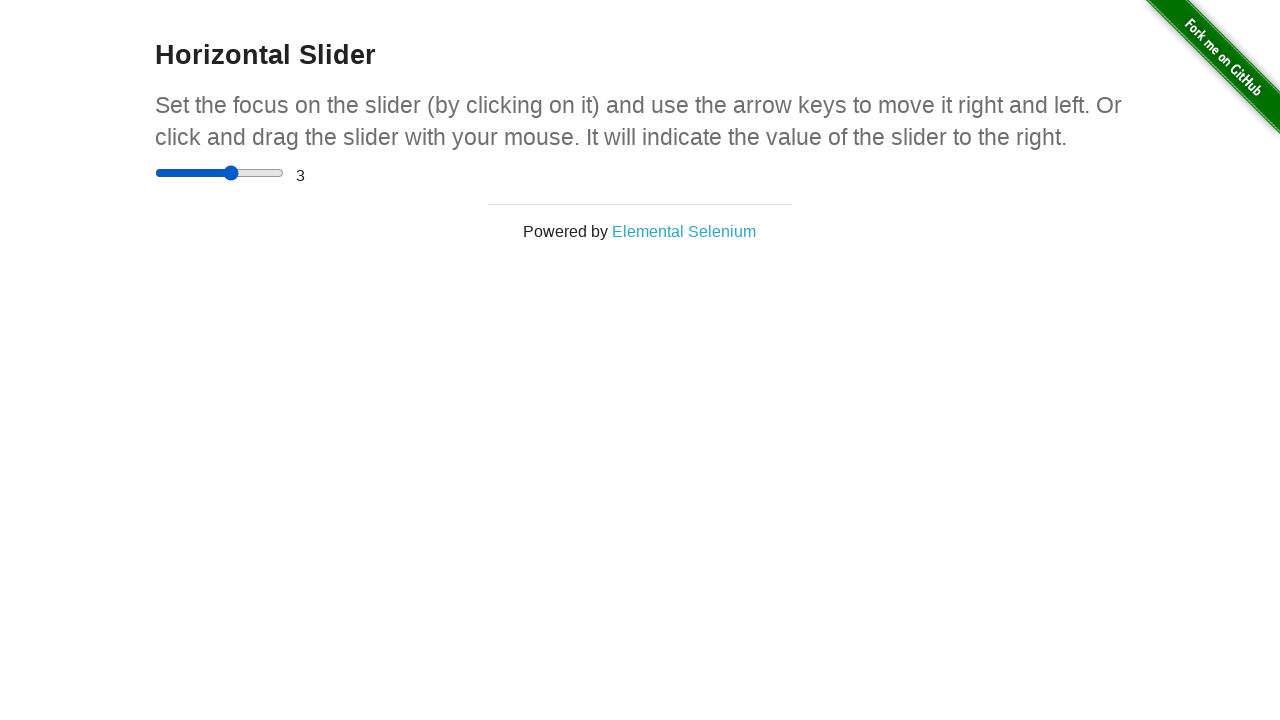

Moved mouse to slider position (x_offset: 25) at (220, 173)
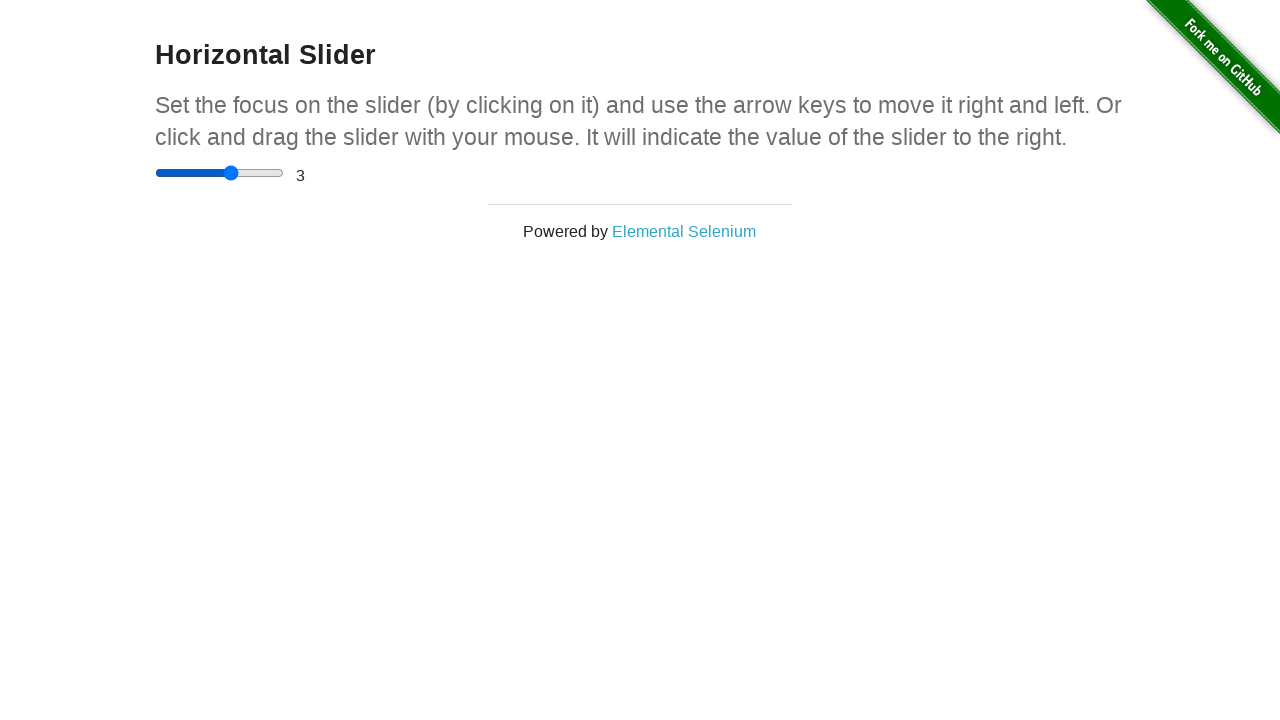

Pressed mouse button down on slider at (220, 173)
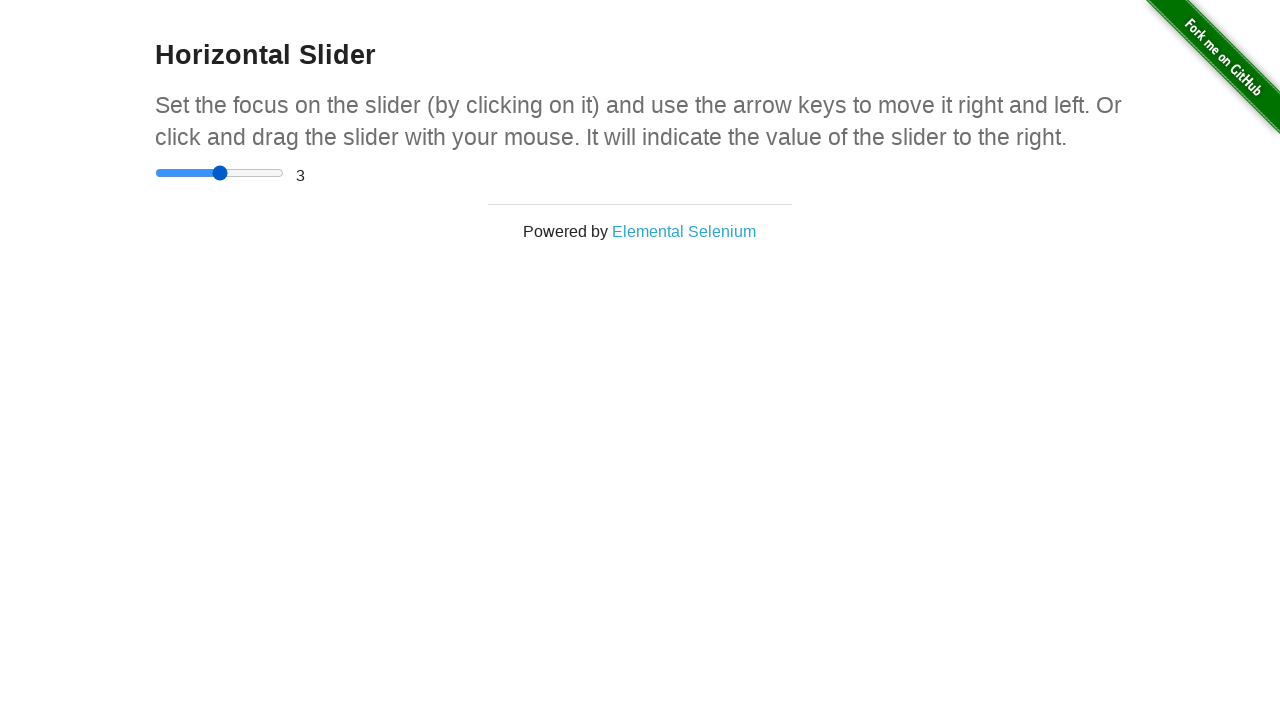

Dragged slider by x_offset: 25 at (244, 173)
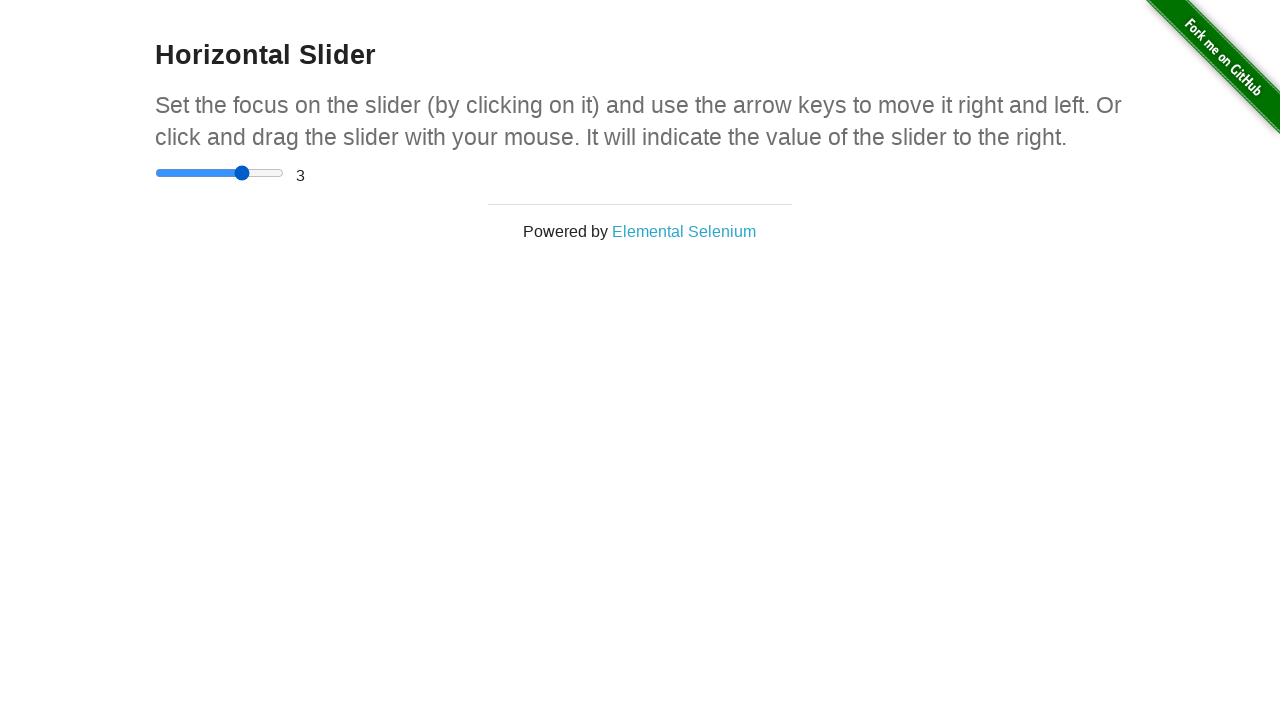

Released mouse button at (244, 173)
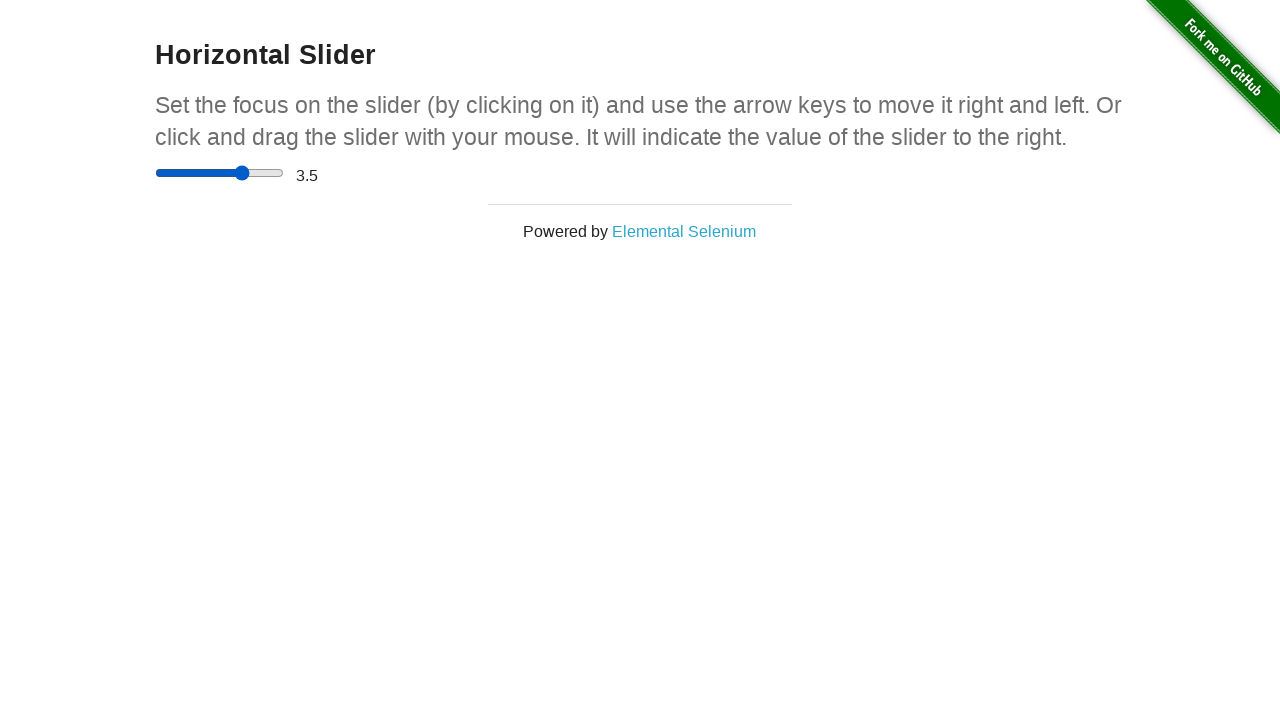

Waited 1 second, current value: 3.5
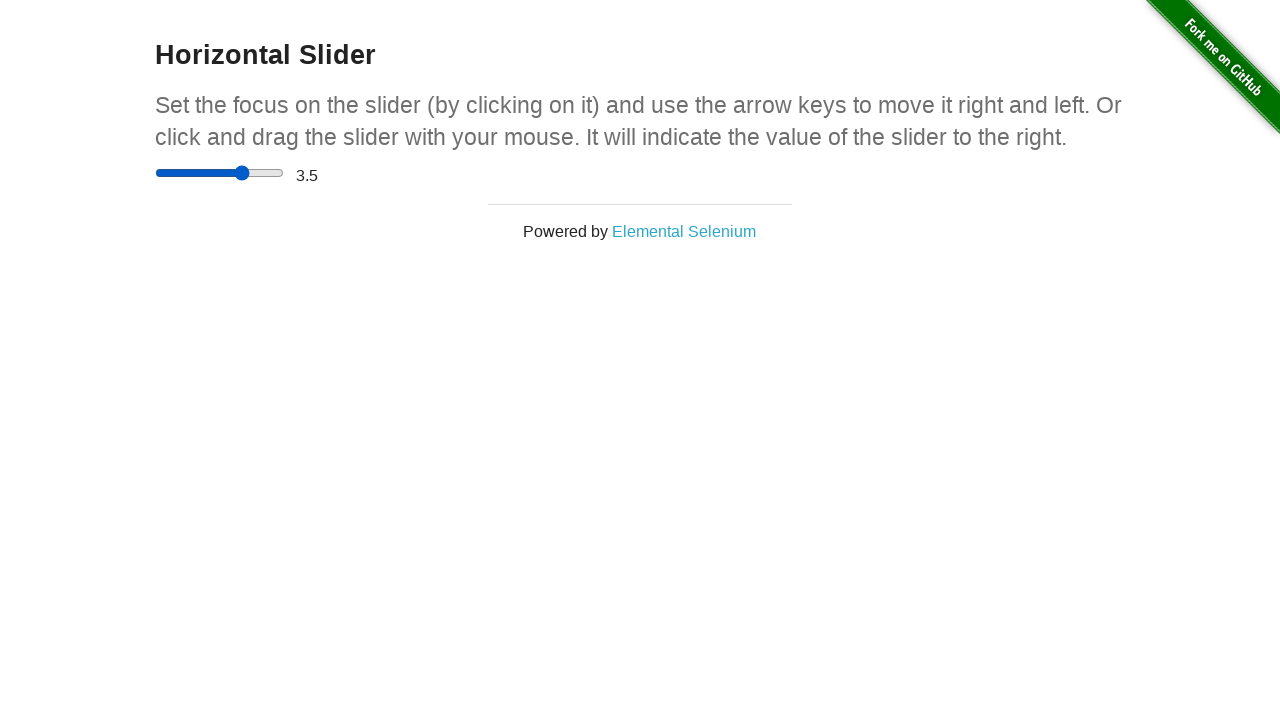

Moved mouse to slider position (x_offset: 35) at (220, 173)
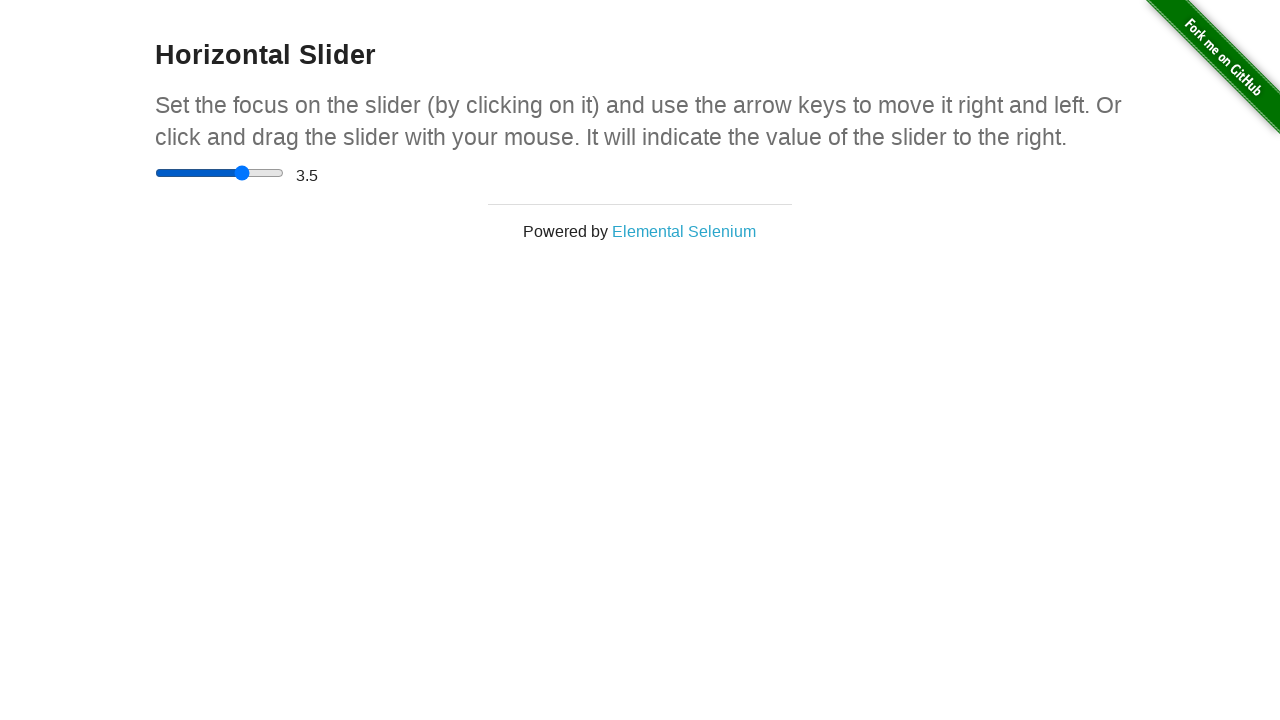

Pressed mouse button down on slider at (220, 173)
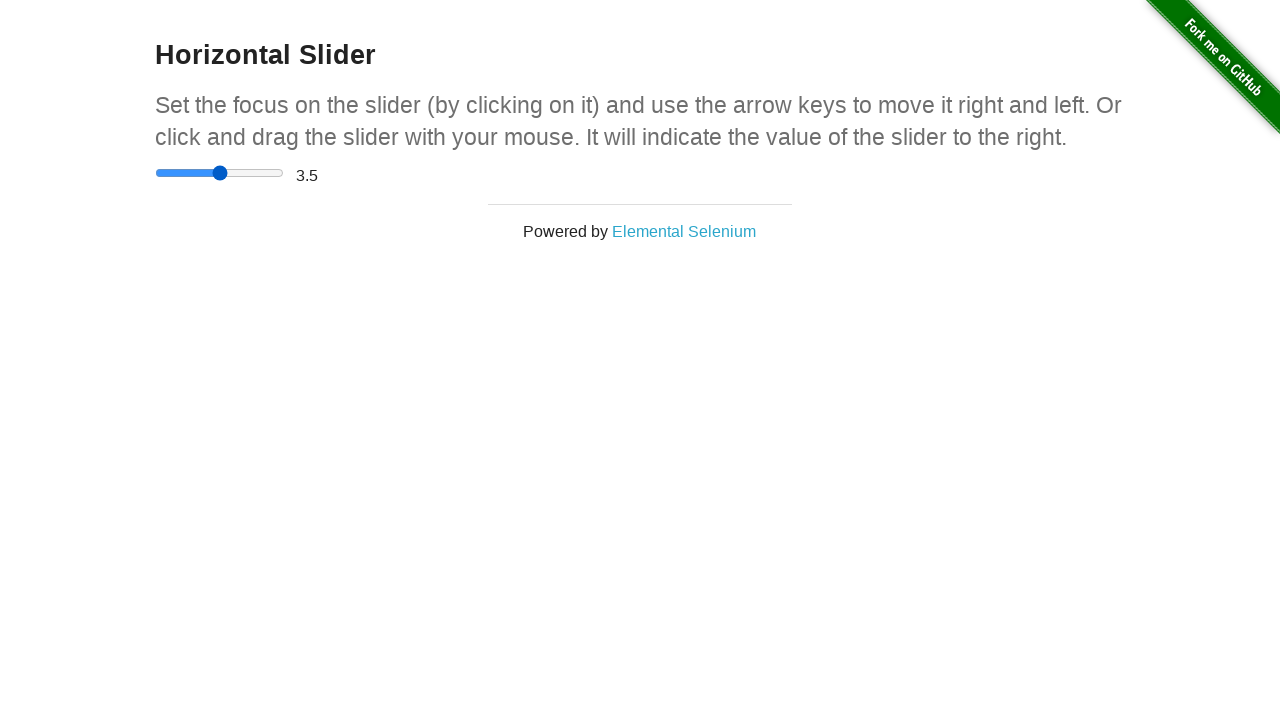

Dragged slider by x_offset: 35 at (254, 173)
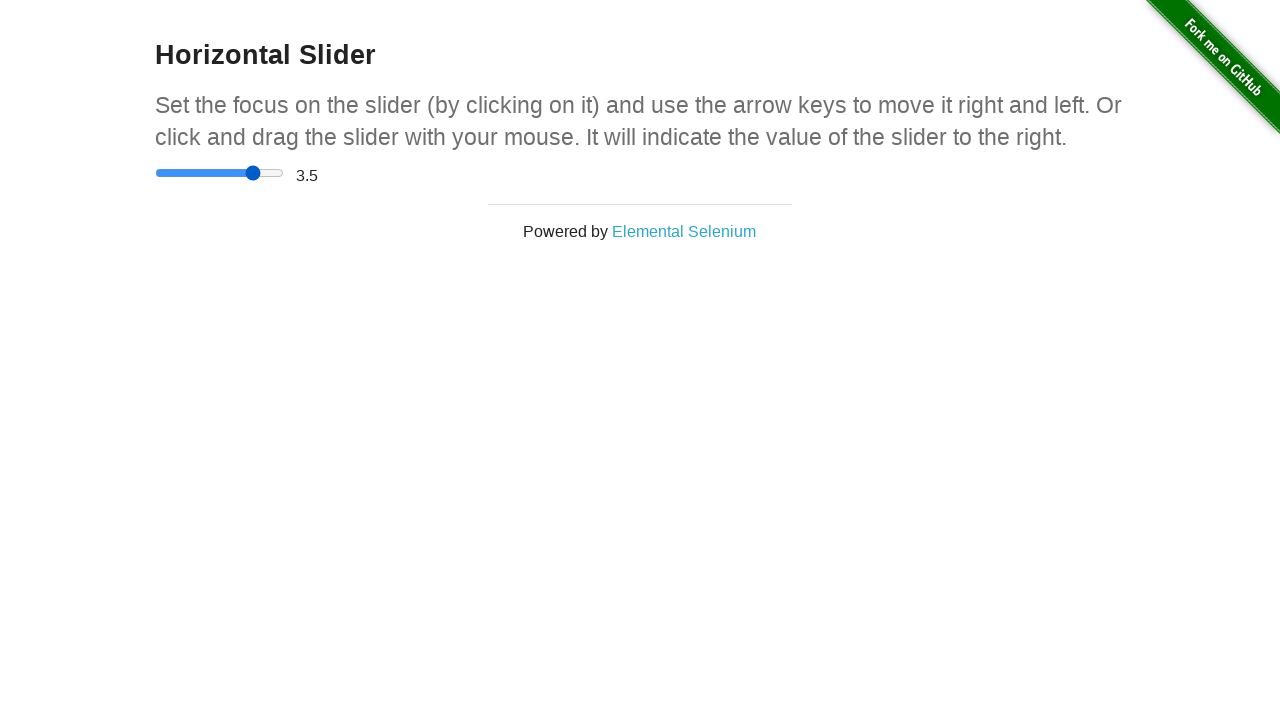

Released mouse button at (254, 173)
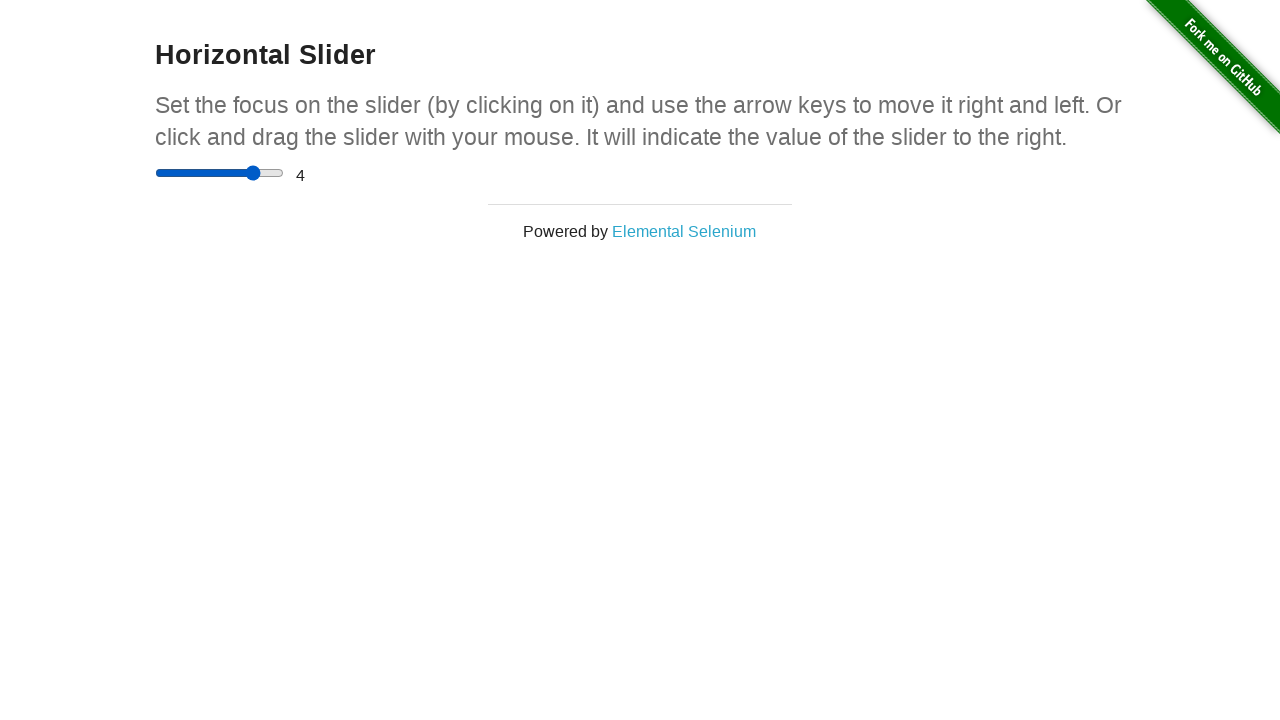

Waited 1 second, current value: 4
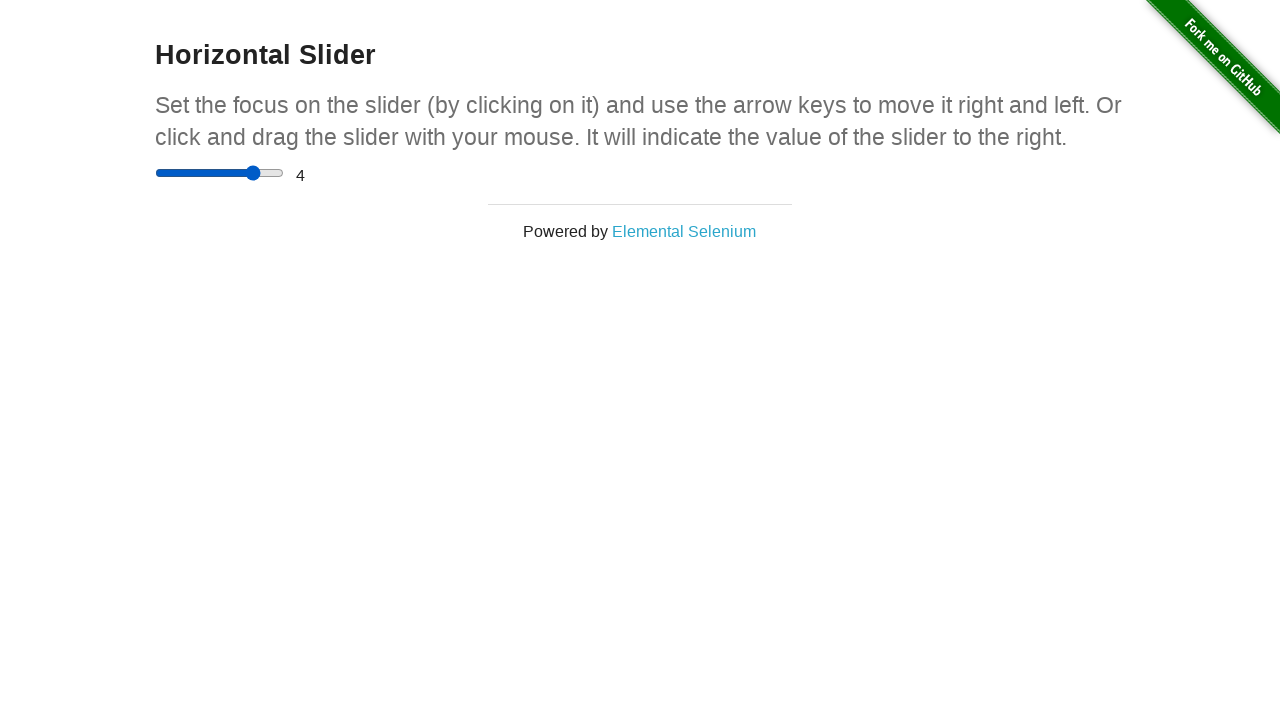

Moved mouse to slider position (x_offset: 45) at (220, 173)
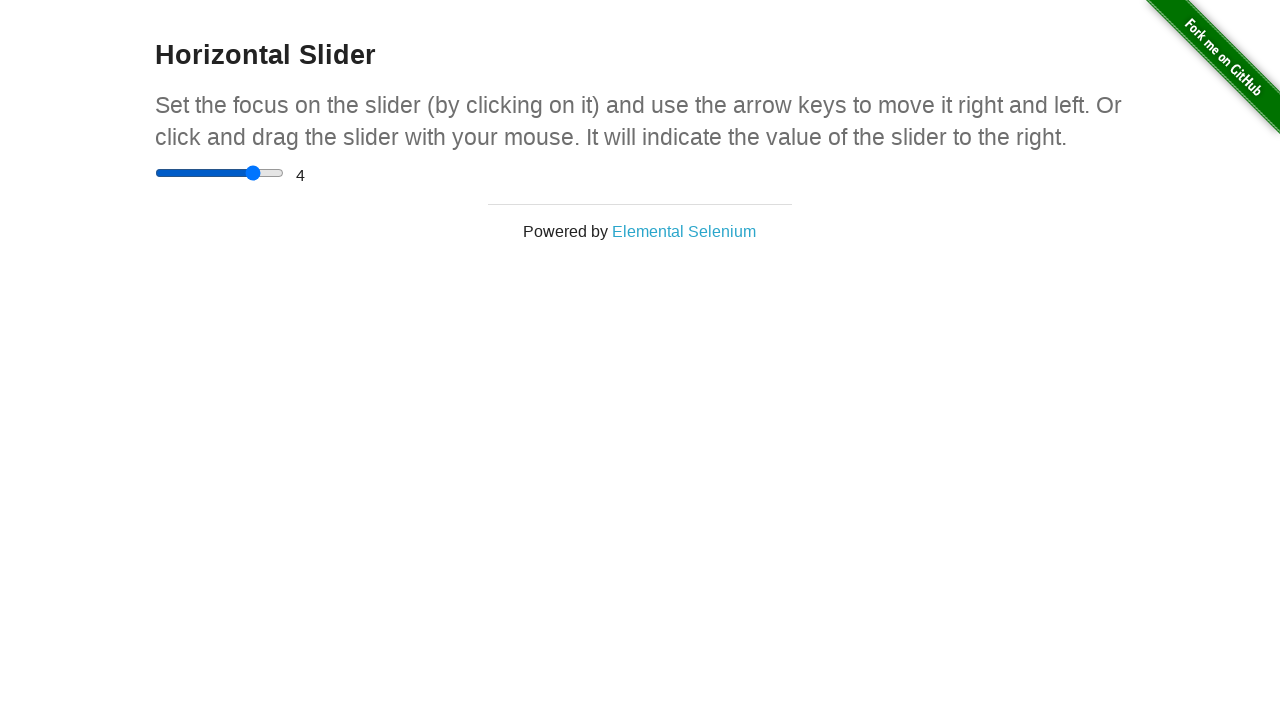

Pressed mouse button down on slider at (220, 173)
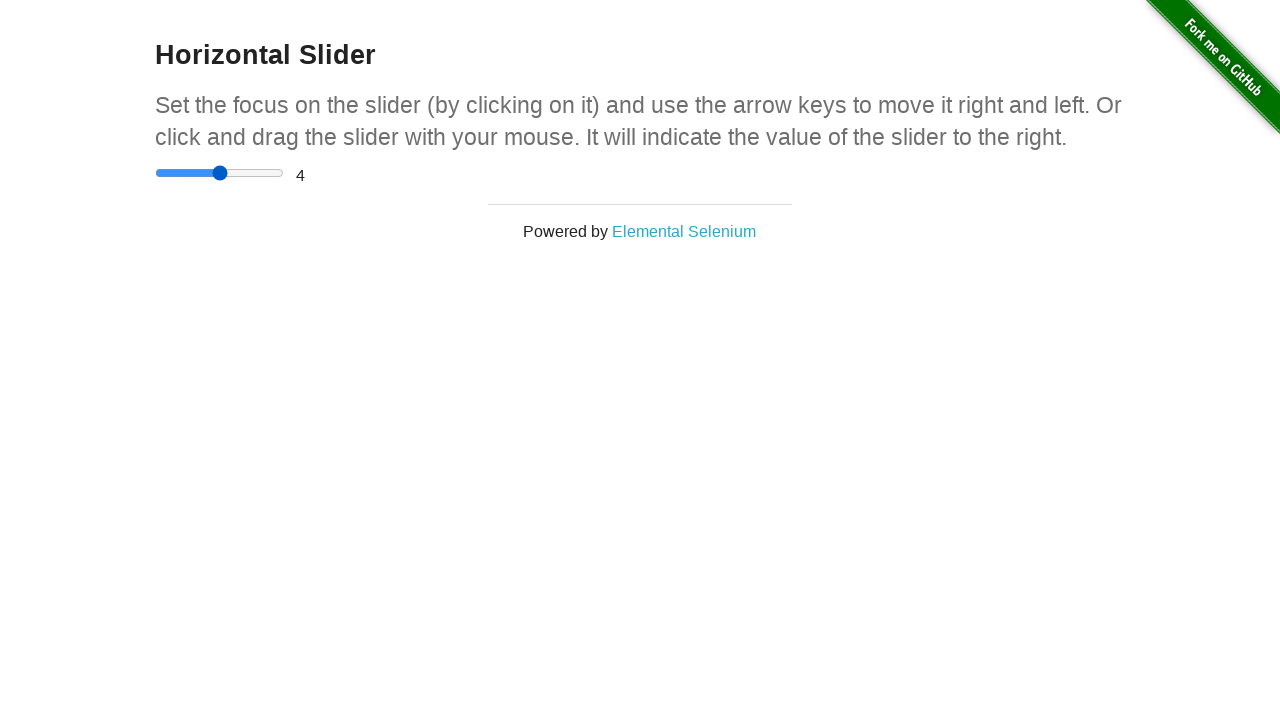

Dragged slider by x_offset: 45 at (264, 173)
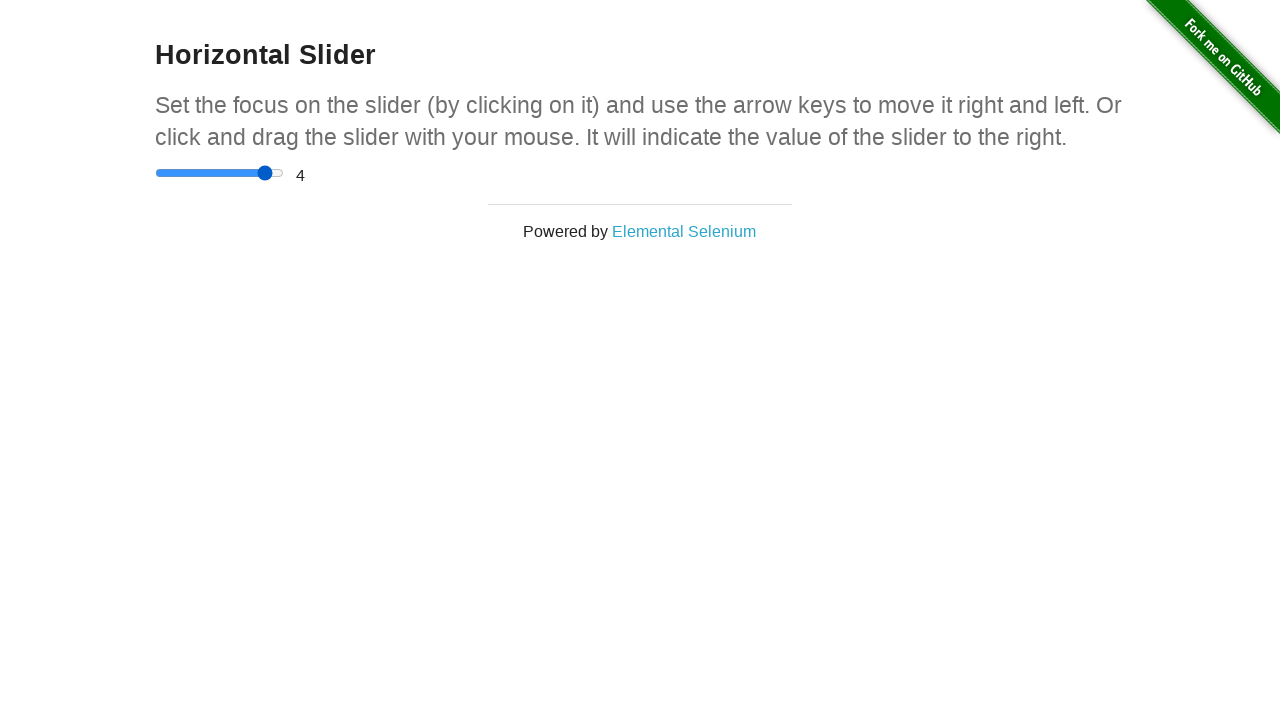

Released mouse button at (264, 173)
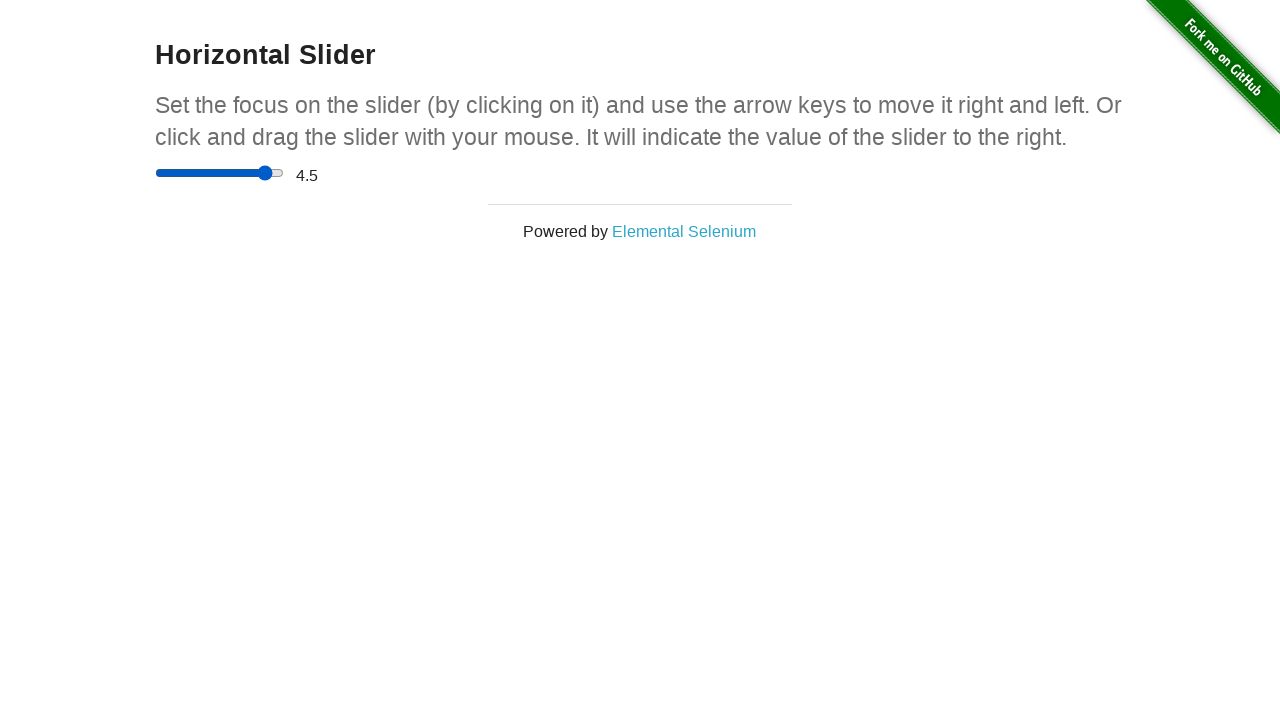

Waited 1 second, current value: 4.5
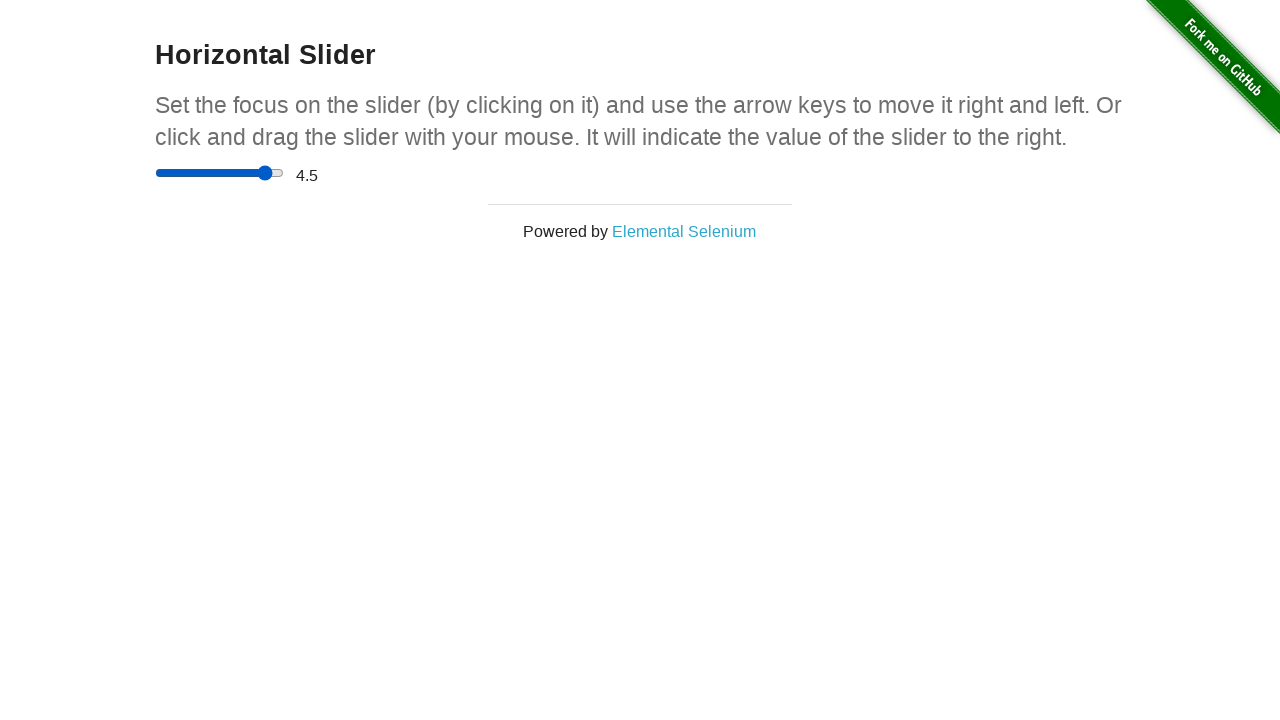

Moved mouse to slider position (x_offset: 55) at (220, 173)
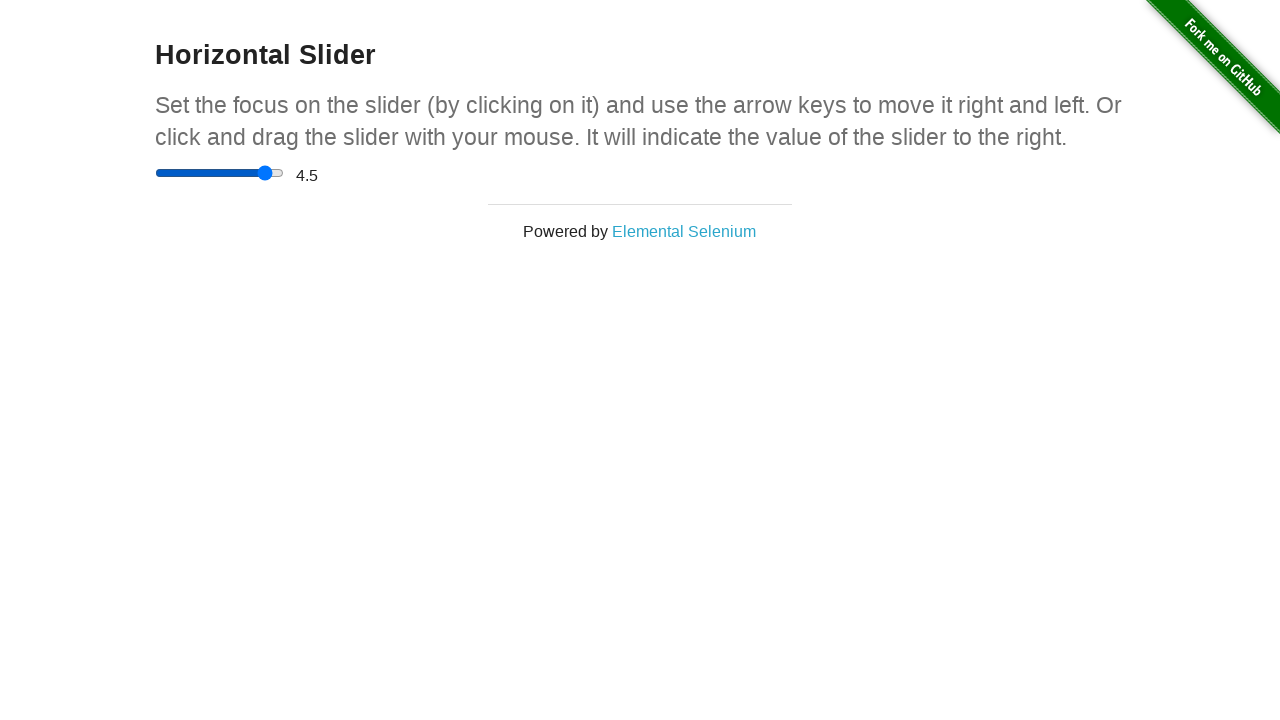

Pressed mouse button down on slider at (220, 173)
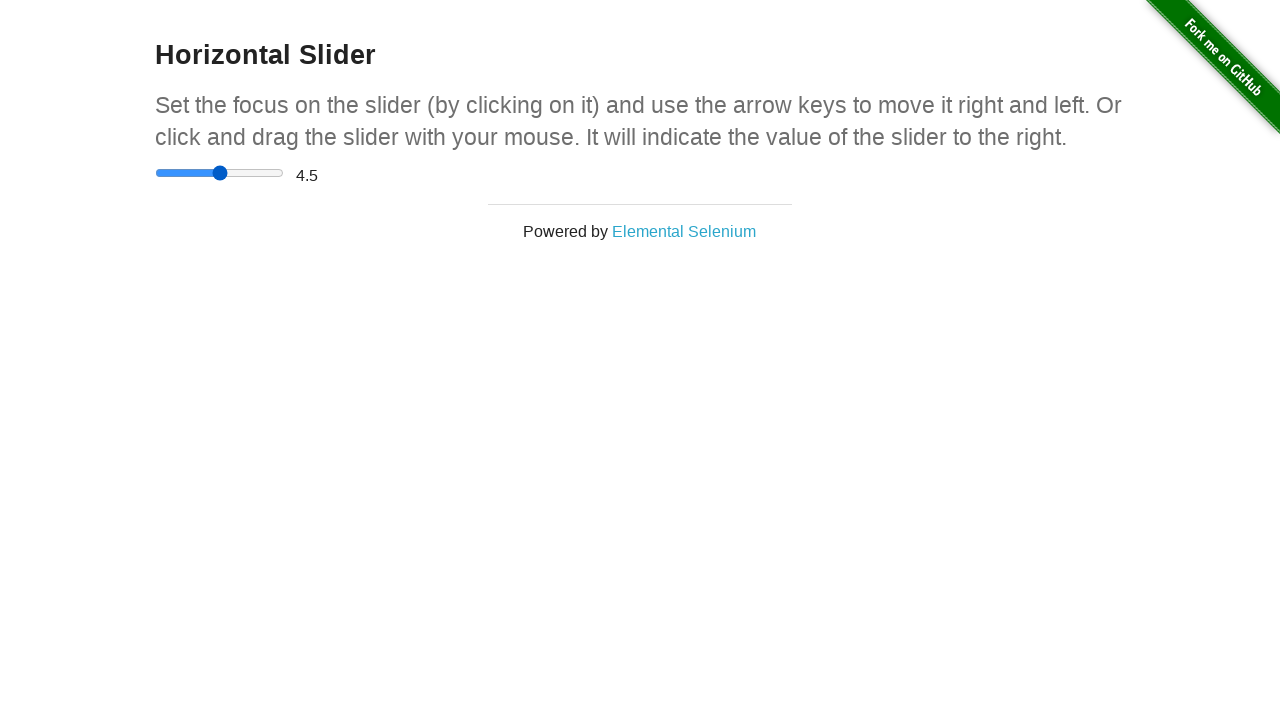

Dragged slider by x_offset: 55 at (274, 173)
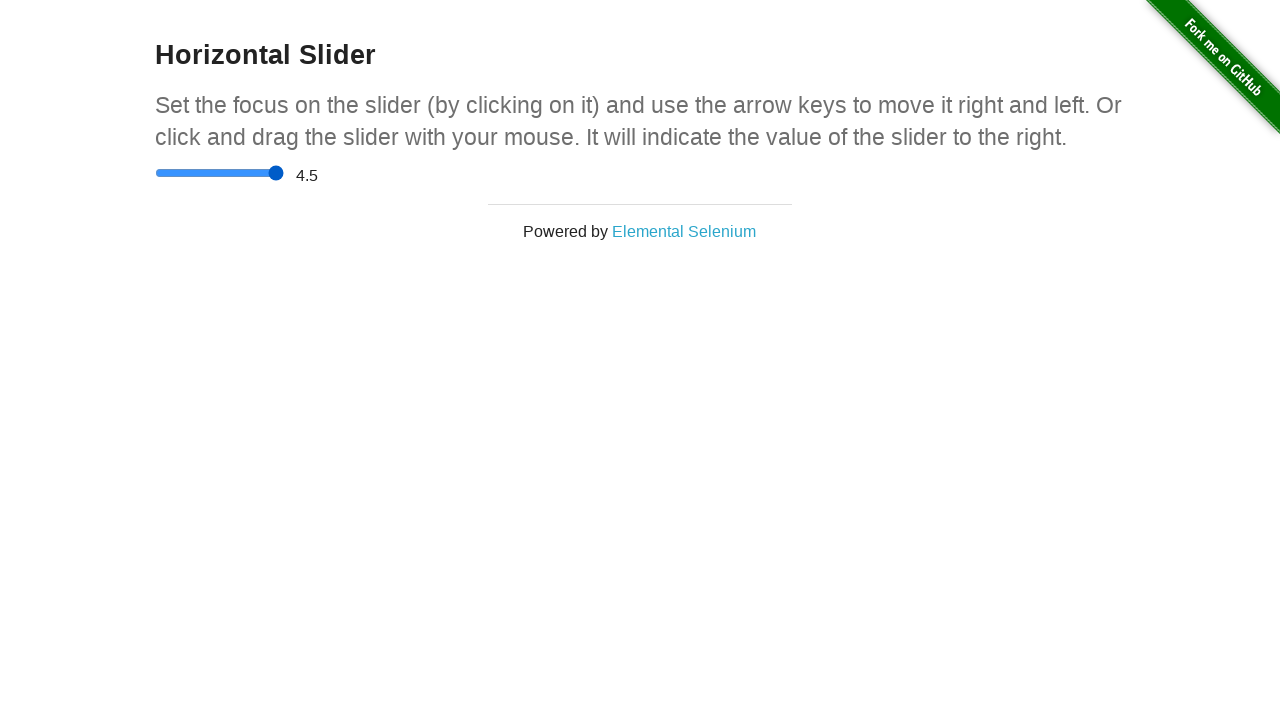

Released mouse button at (274, 173)
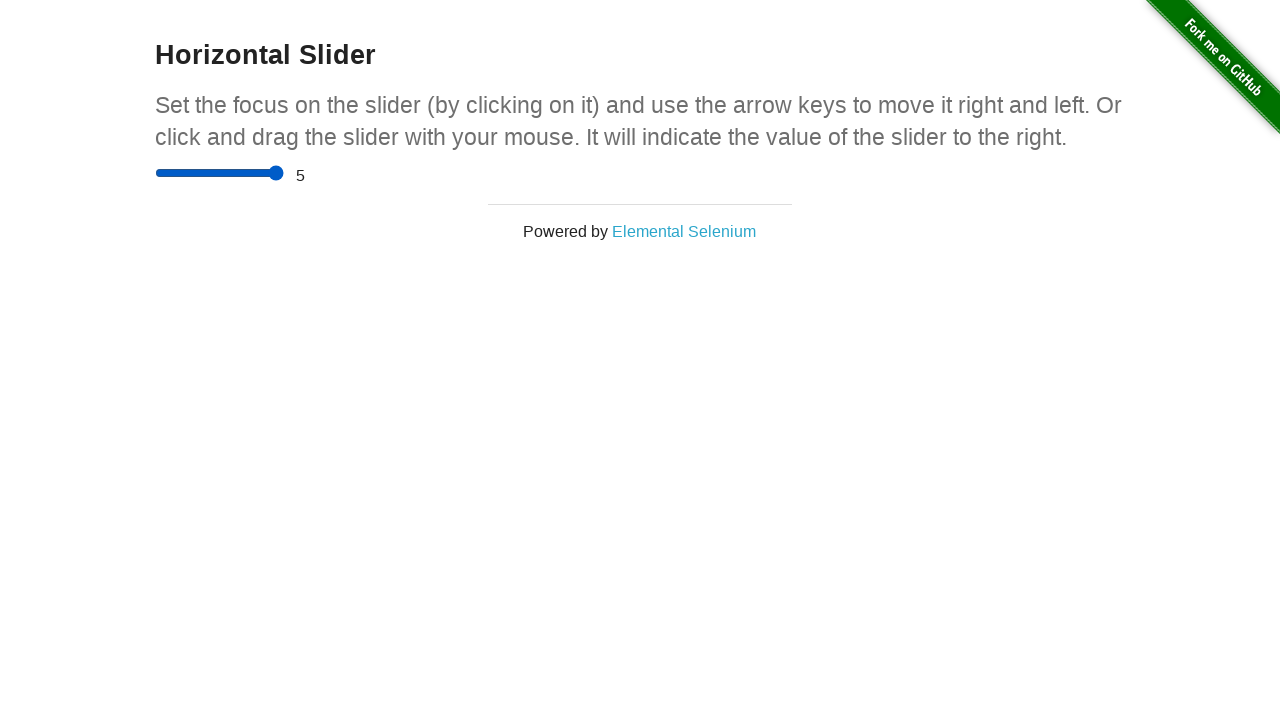

Waited 1 second, current value: 5
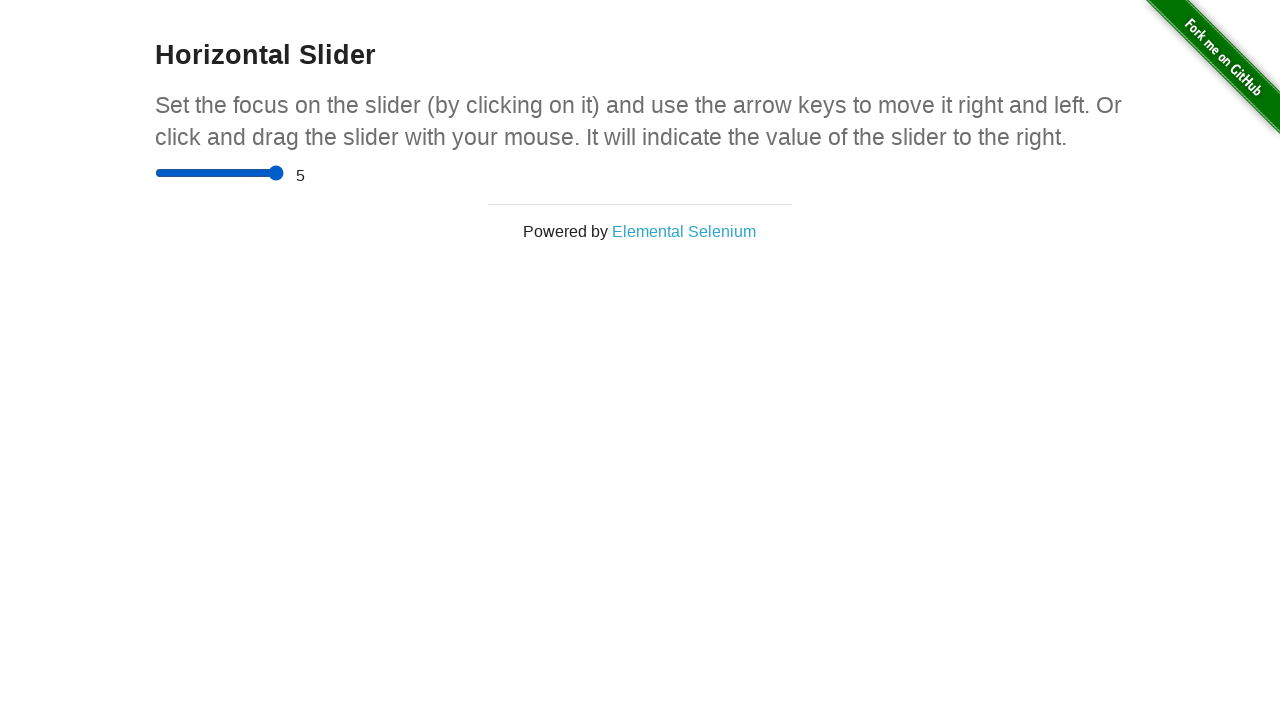

Slider value reached target of 5
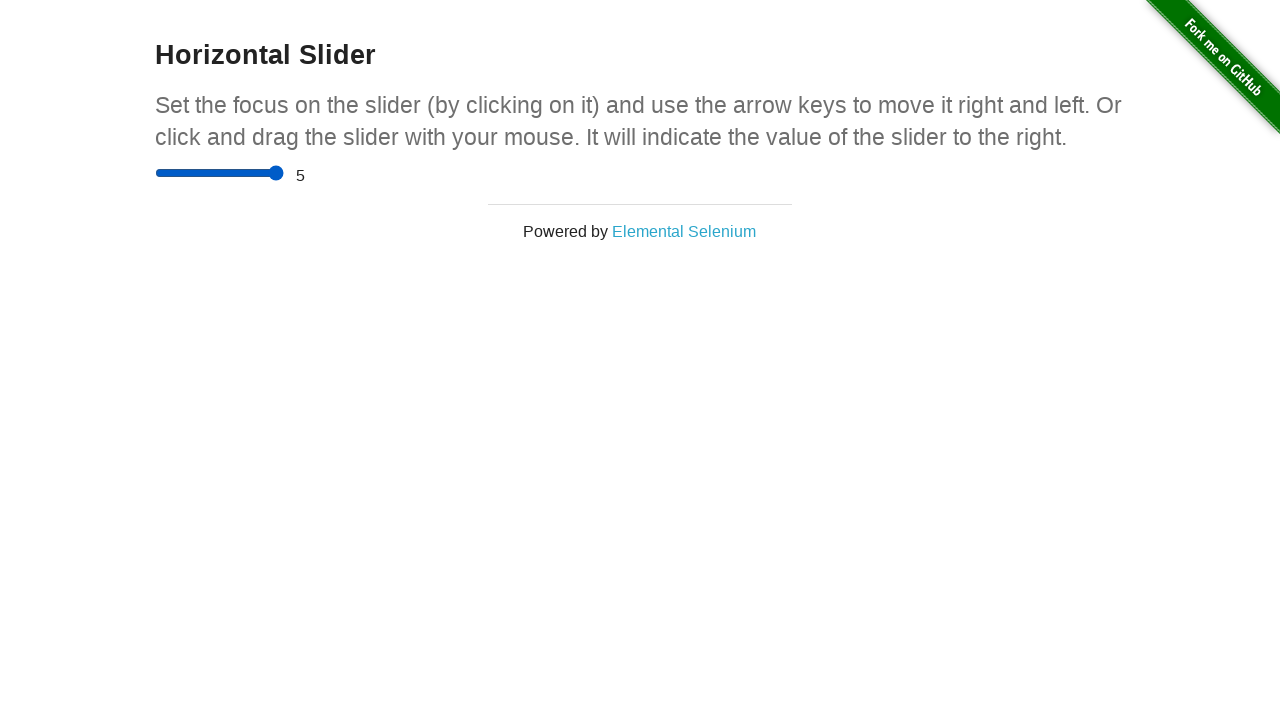

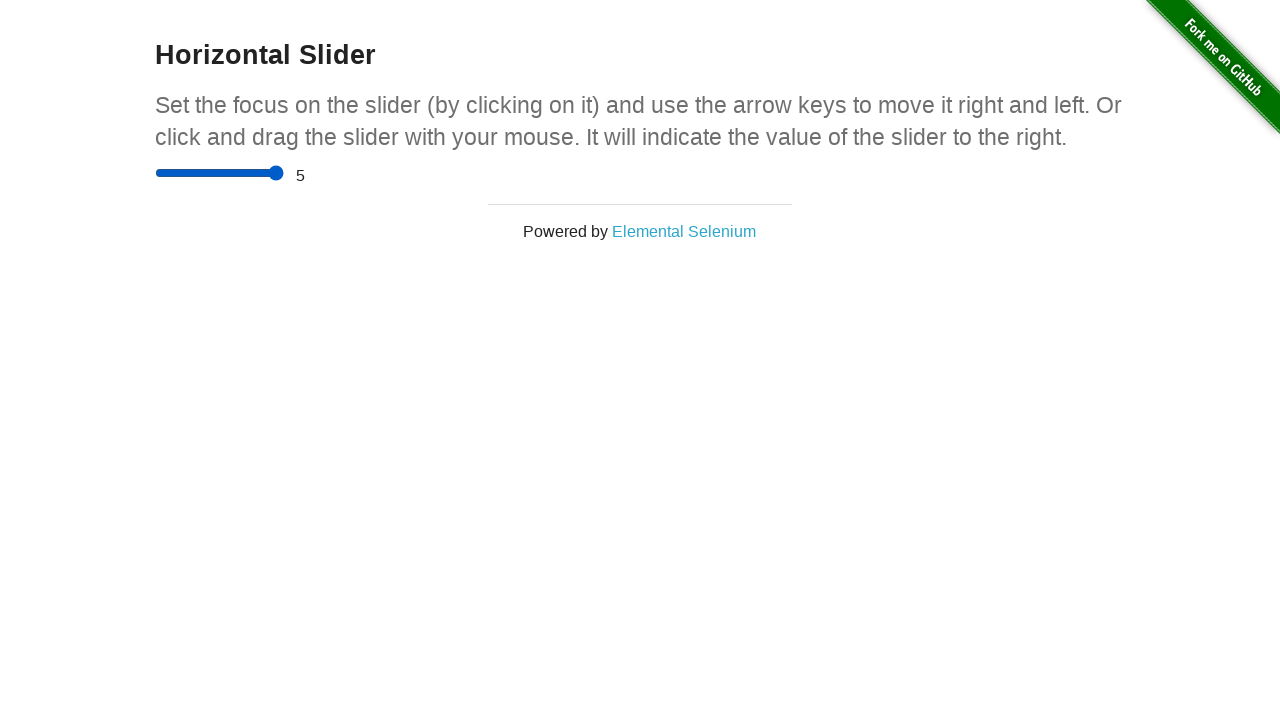